Tests calendar navigation to select December 27, 2027

Starting URL: http://seleniumpractise.blogspot.com/2016/08/how-to-handle-calendar-in-selenium.html

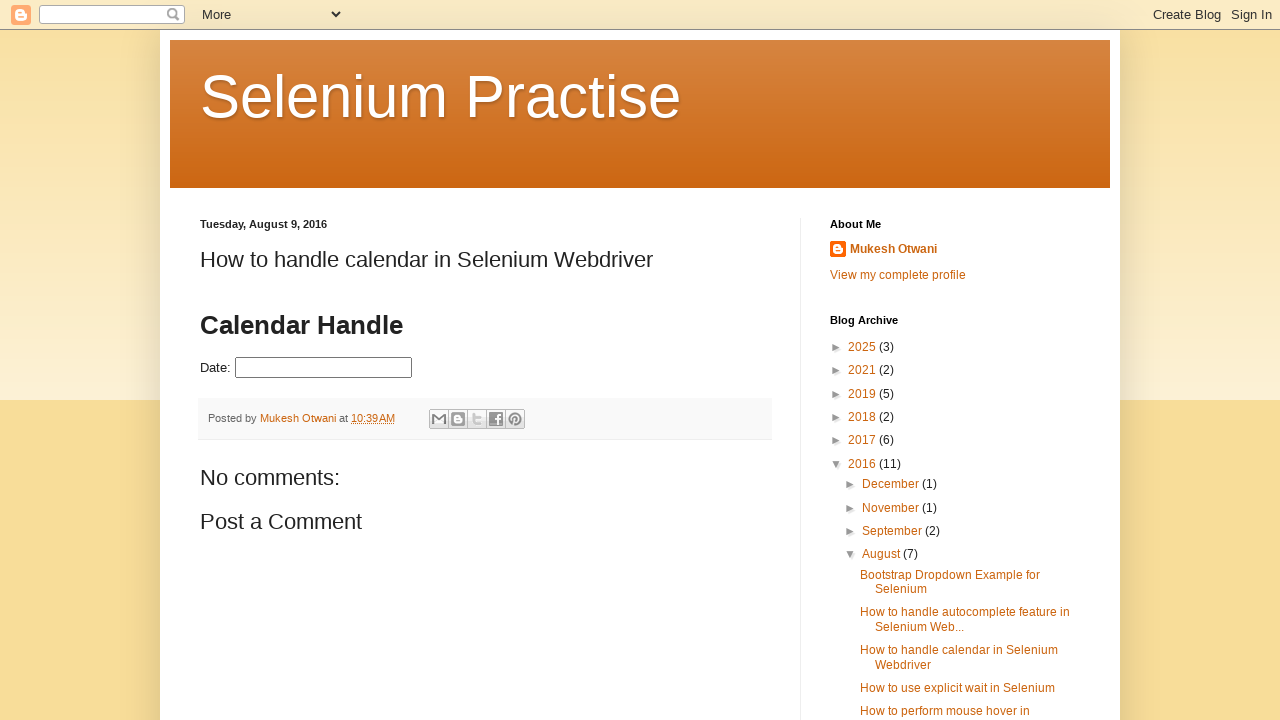

Clicked datepicker to open calendar at (324, 368) on #datepicker
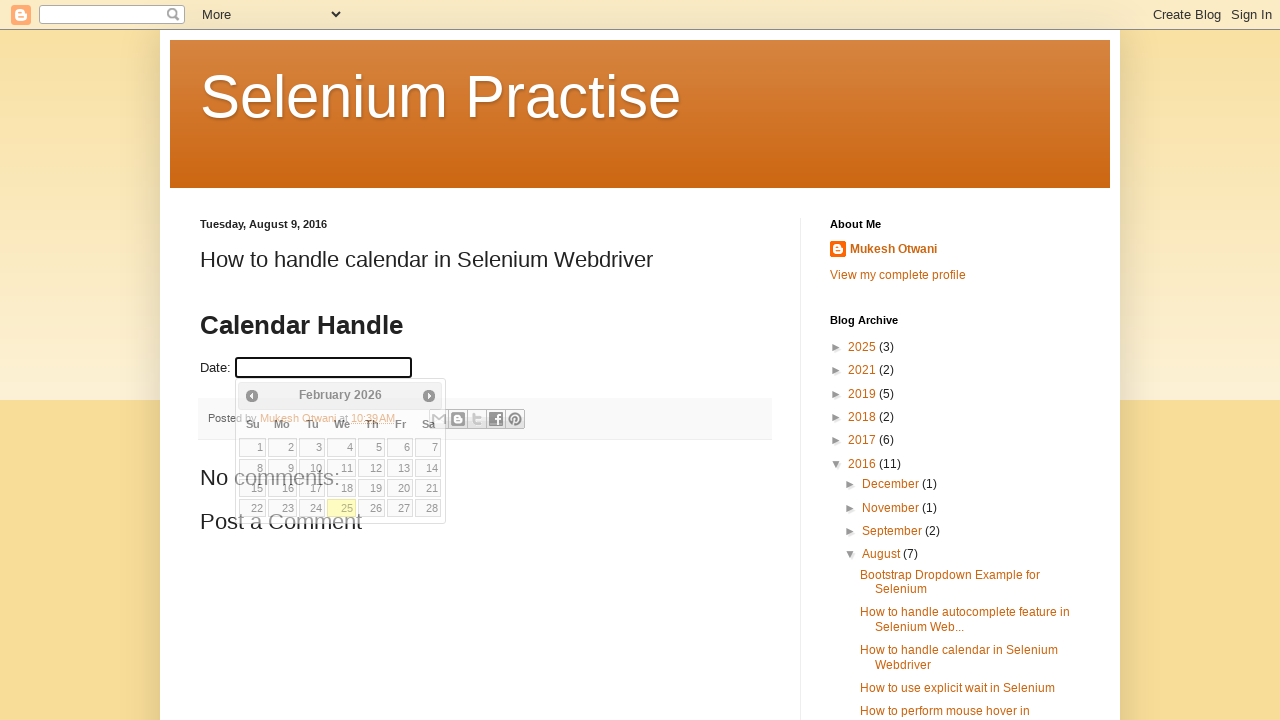

Retrieved current month from datepicker
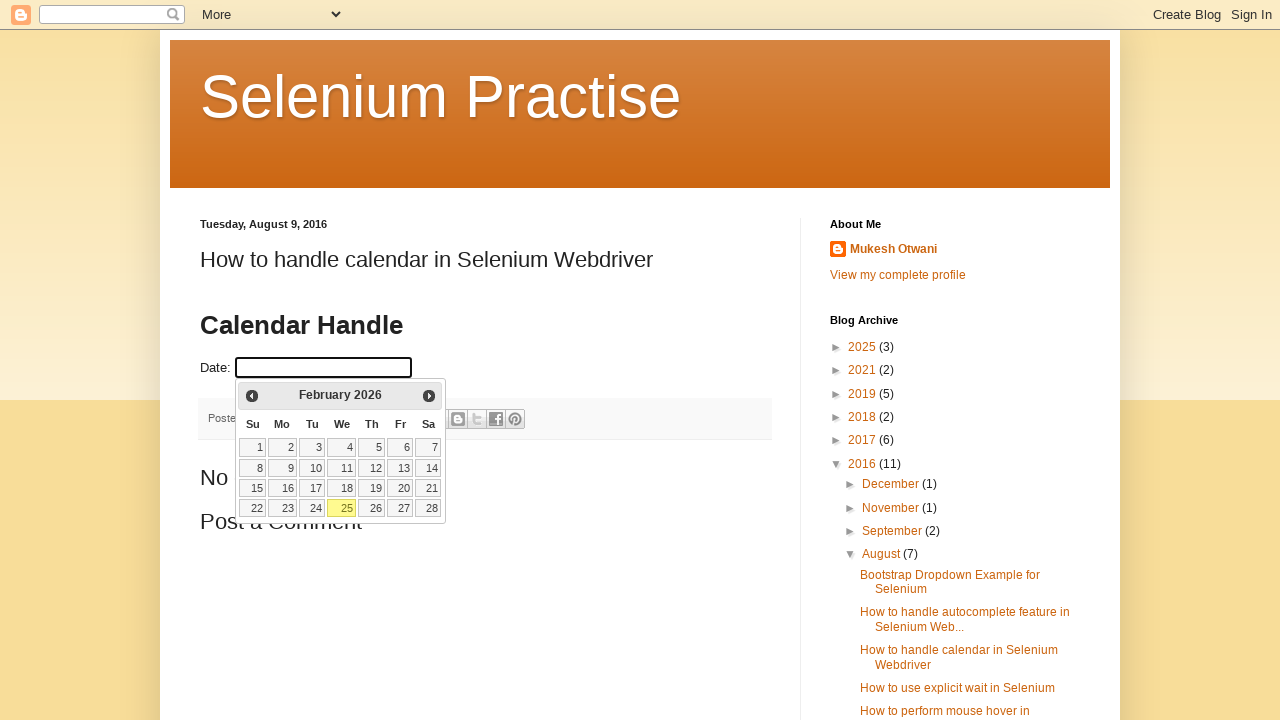

Retrieved current year from datepicker
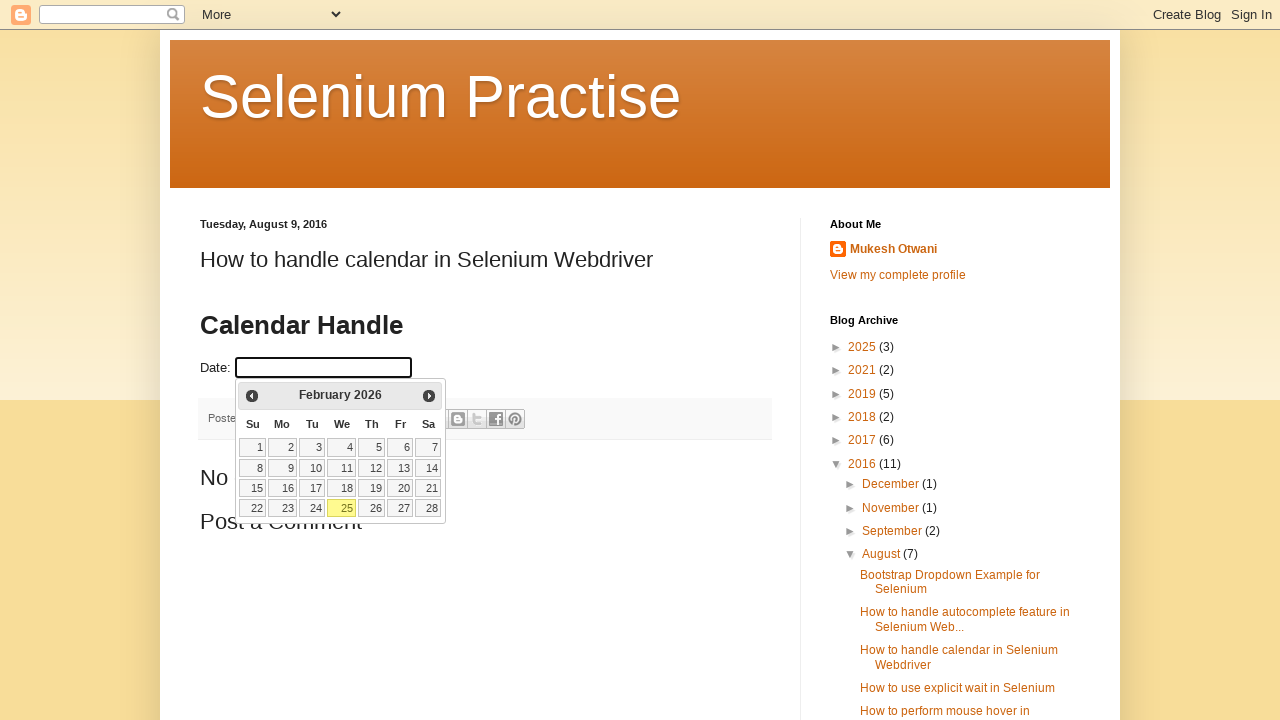

Clicked Next button to navigate forward in calendar at (429, 396) on xpath=//span[.='Next']
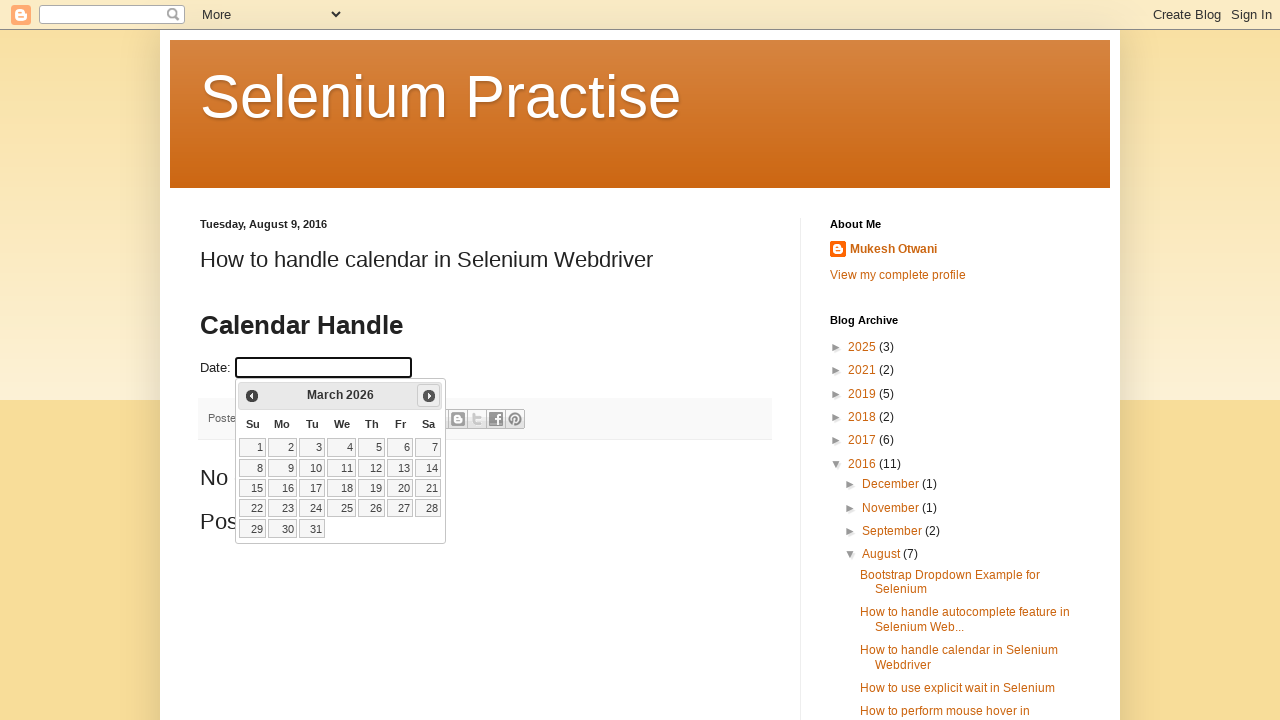

Retrieved updated month from datepicker
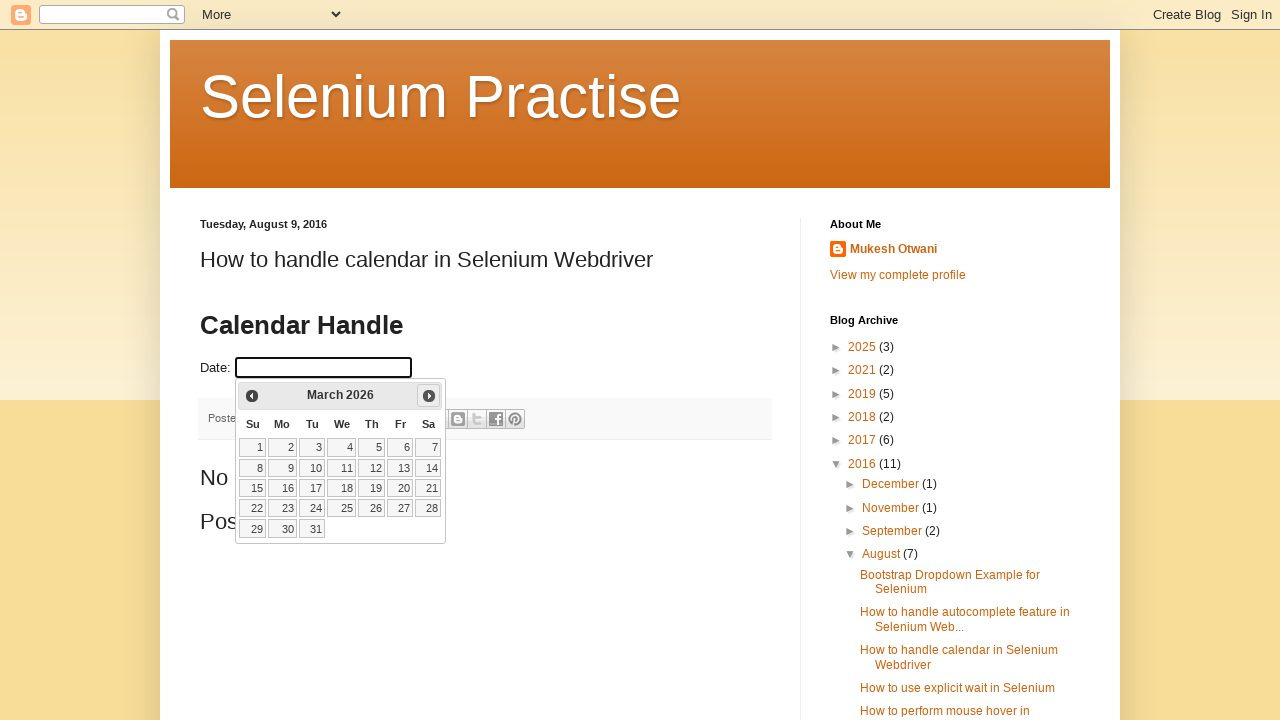

Retrieved updated year from datepicker
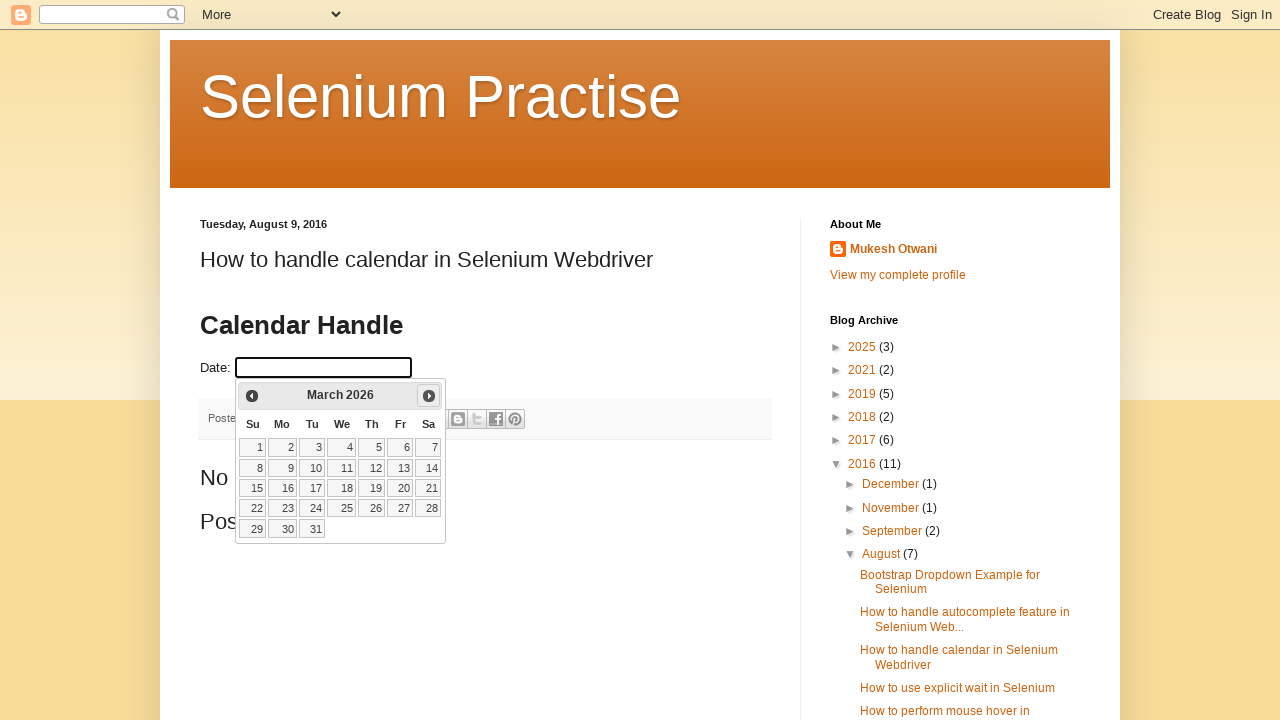

Clicked Next button to navigate forward in calendar at (429, 396) on xpath=//span[.='Next']
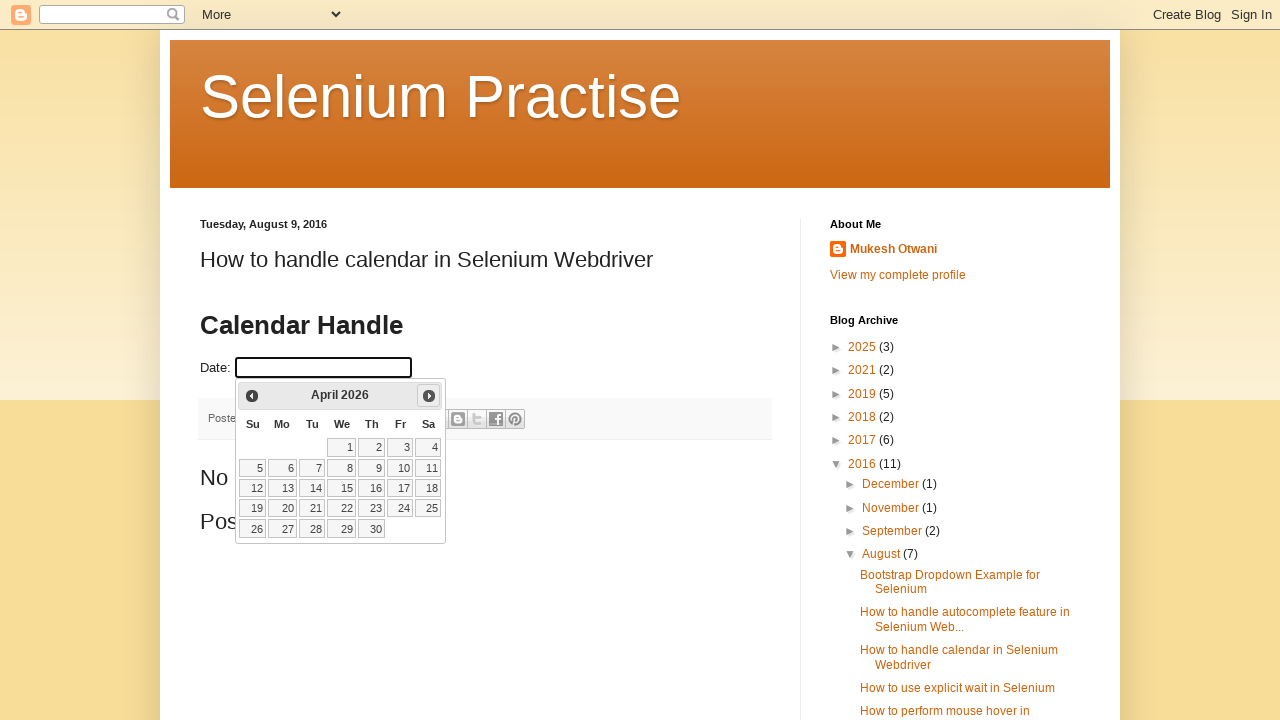

Retrieved updated month from datepicker
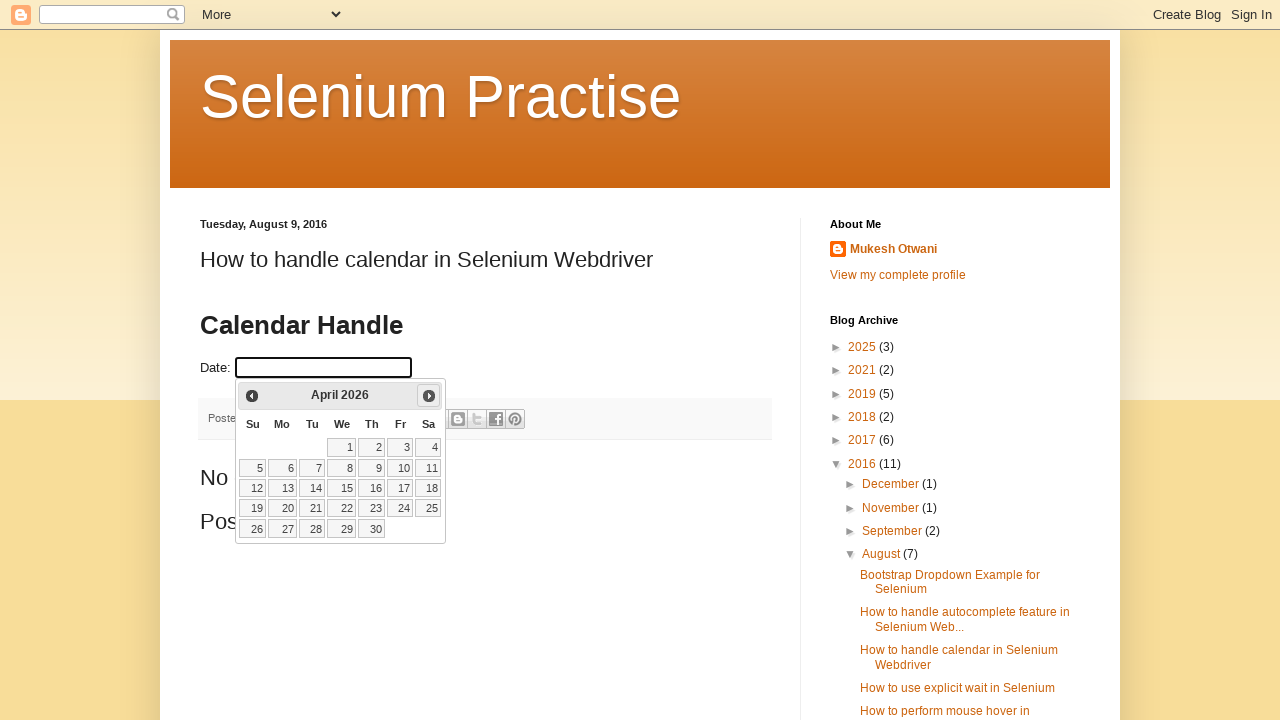

Retrieved updated year from datepicker
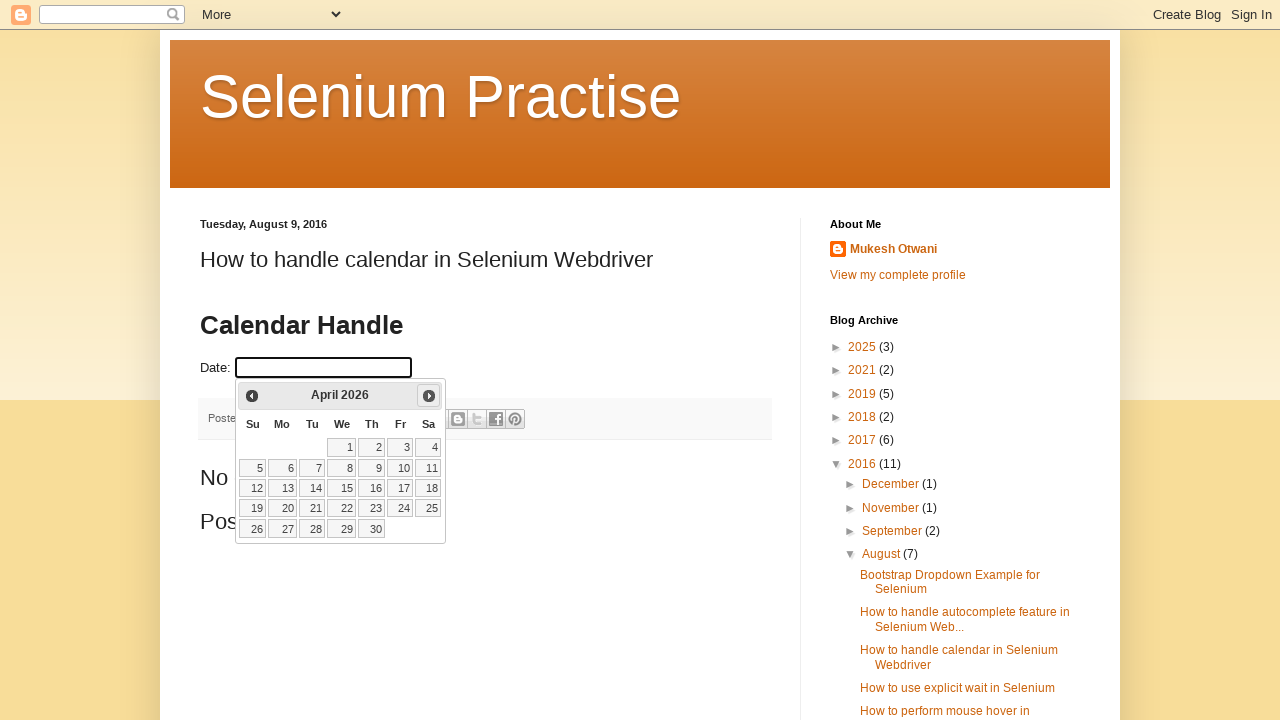

Clicked Next button to navigate forward in calendar at (429, 396) on xpath=//span[.='Next']
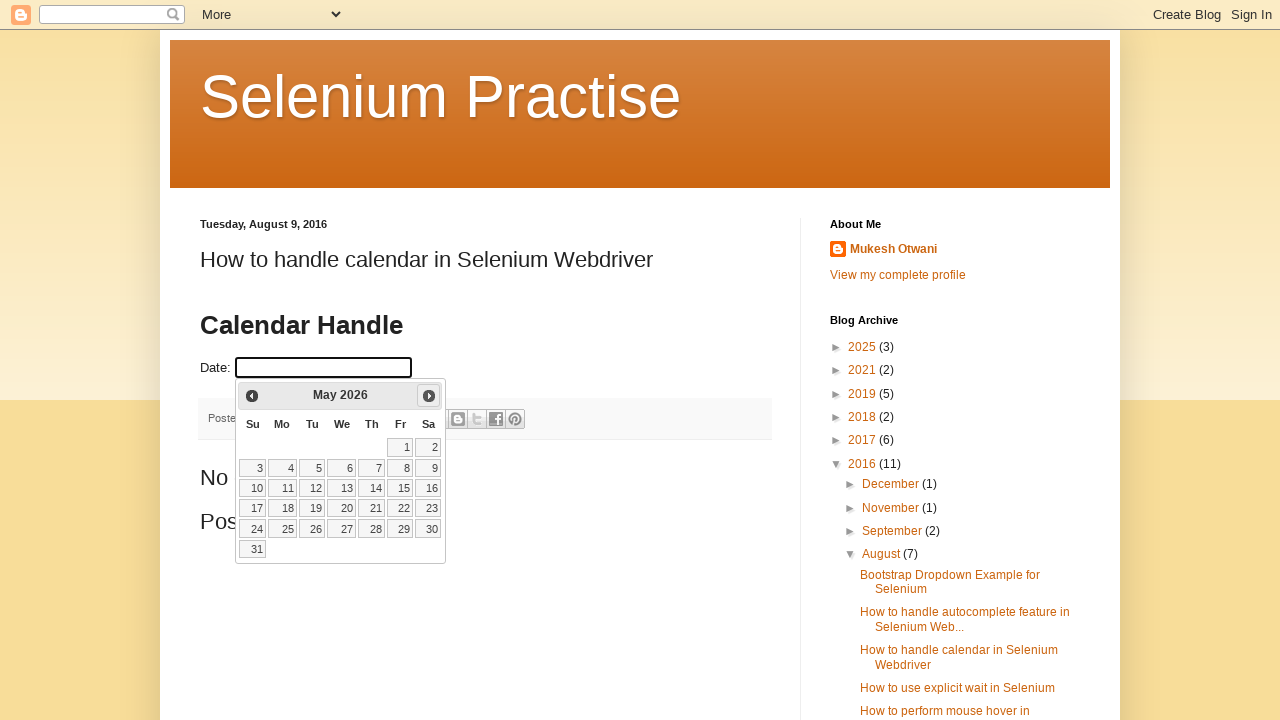

Retrieved updated month from datepicker
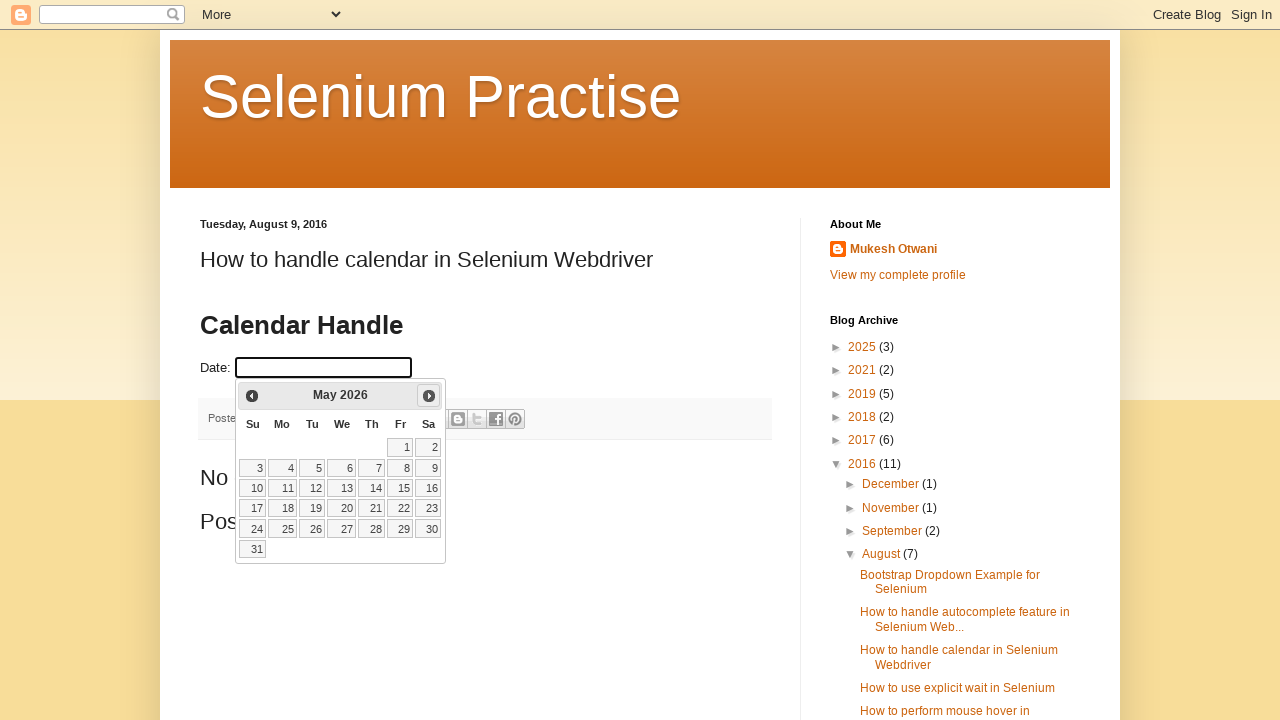

Retrieved updated year from datepicker
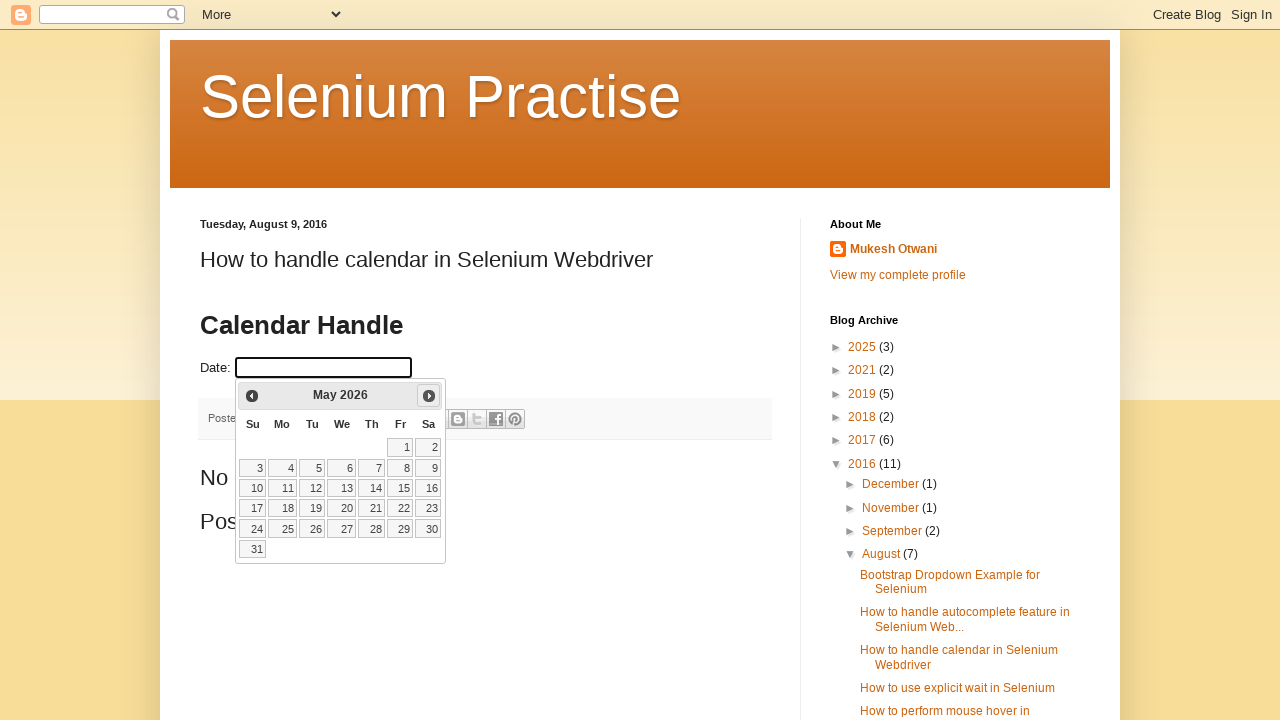

Clicked Next button to navigate forward in calendar at (429, 396) on xpath=//span[.='Next']
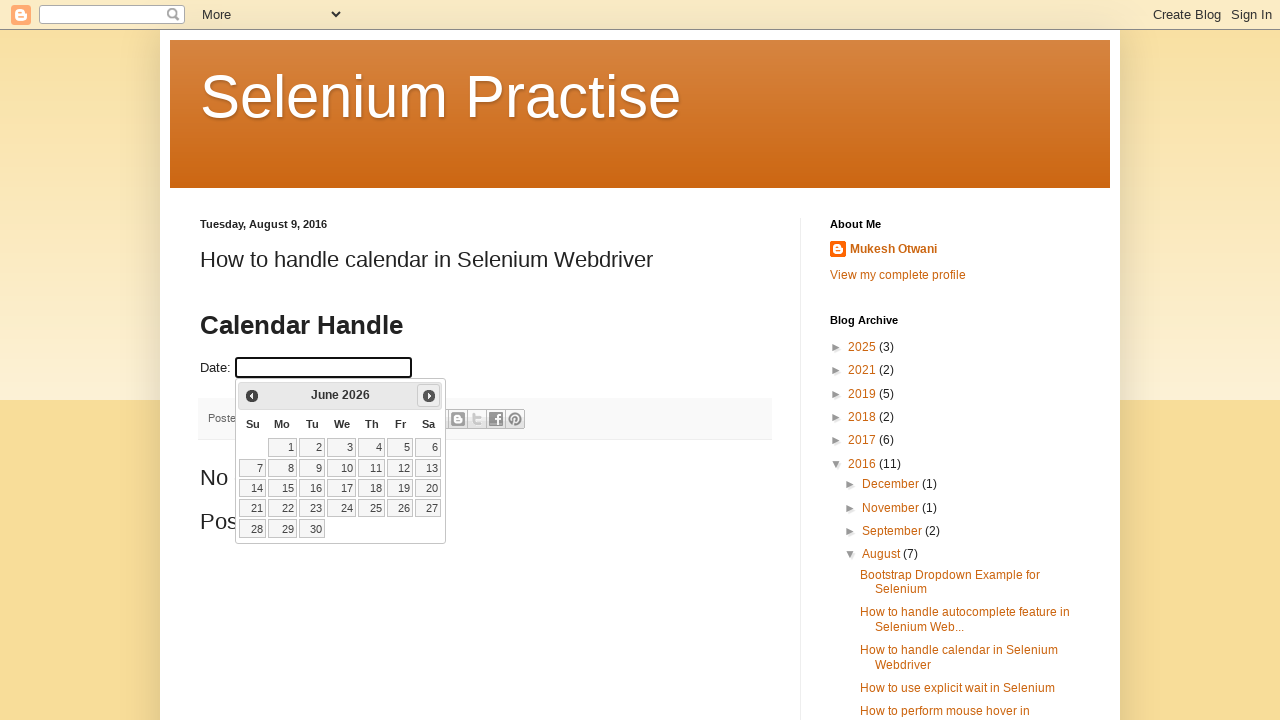

Retrieved updated month from datepicker
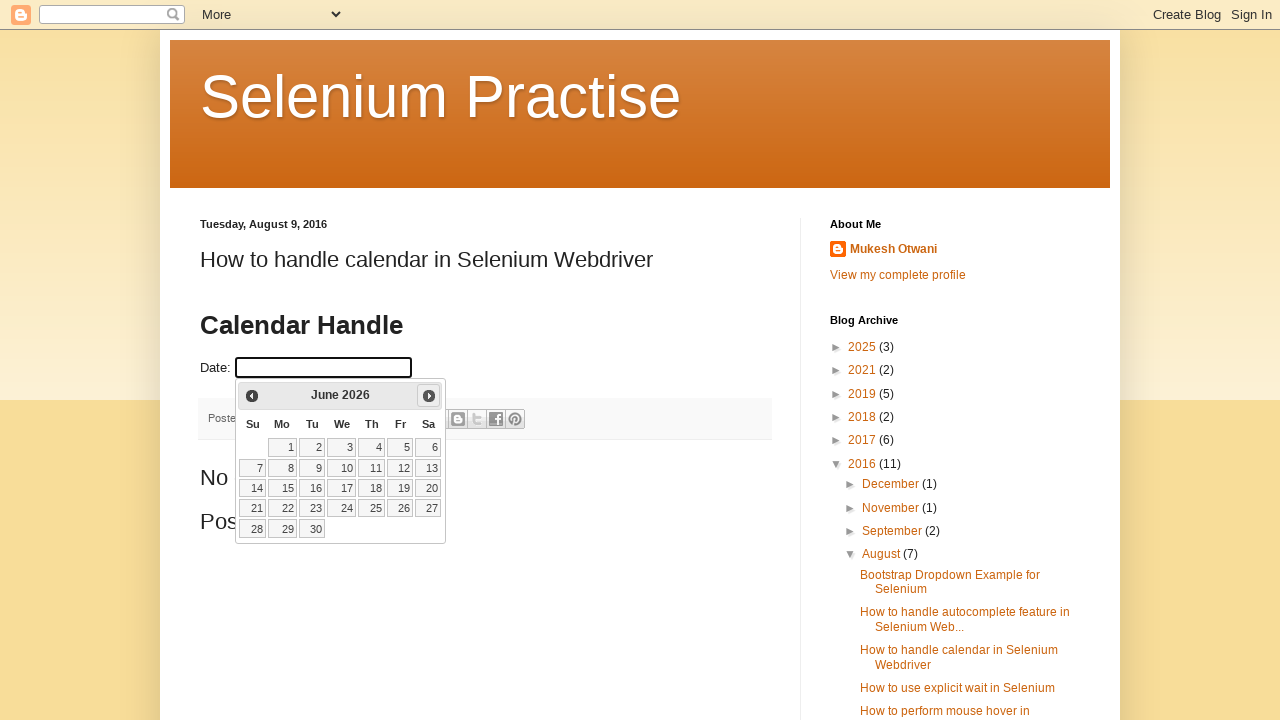

Retrieved updated year from datepicker
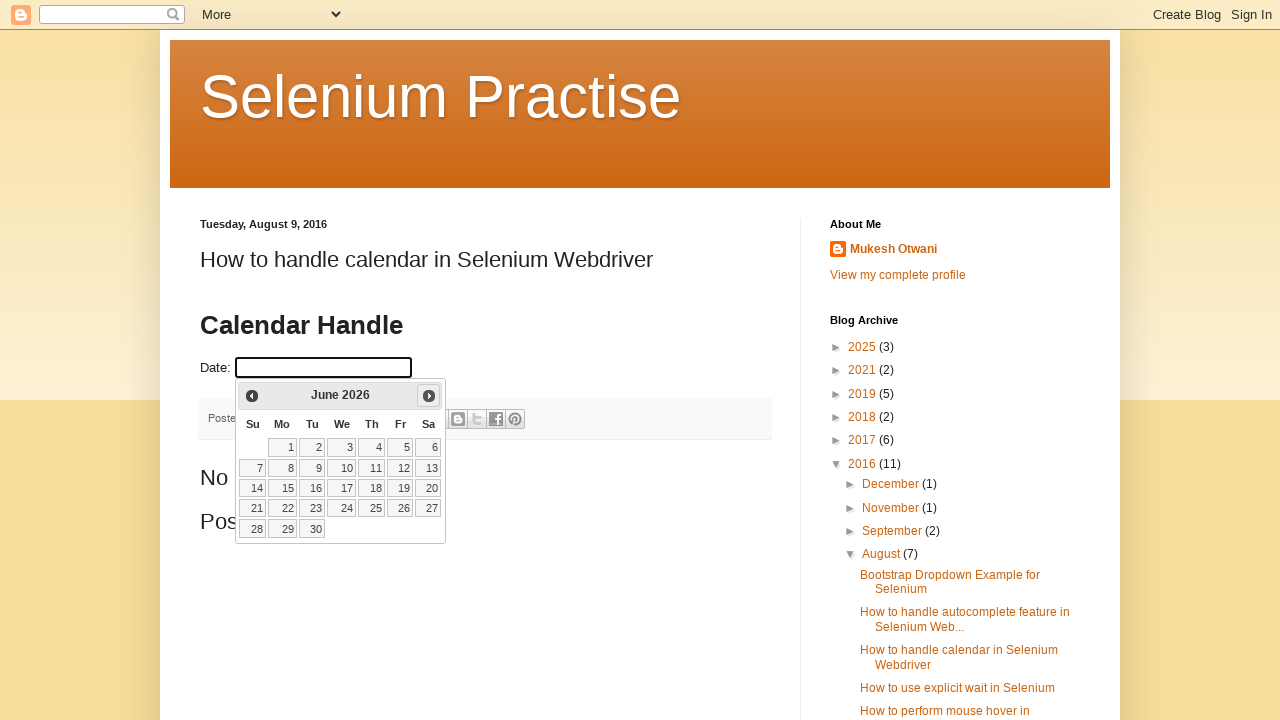

Clicked Next button to navigate forward in calendar at (429, 396) on xpath=//span[.='Next']
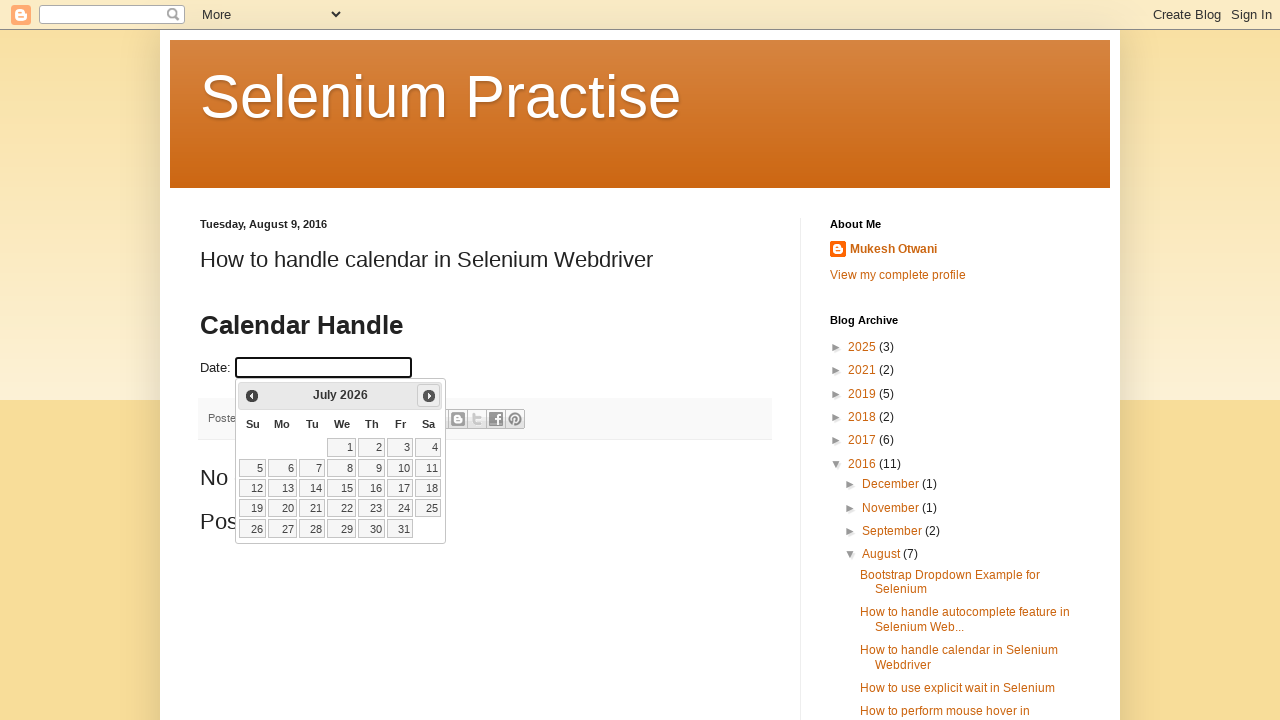

Retrieved updated month from datepicker
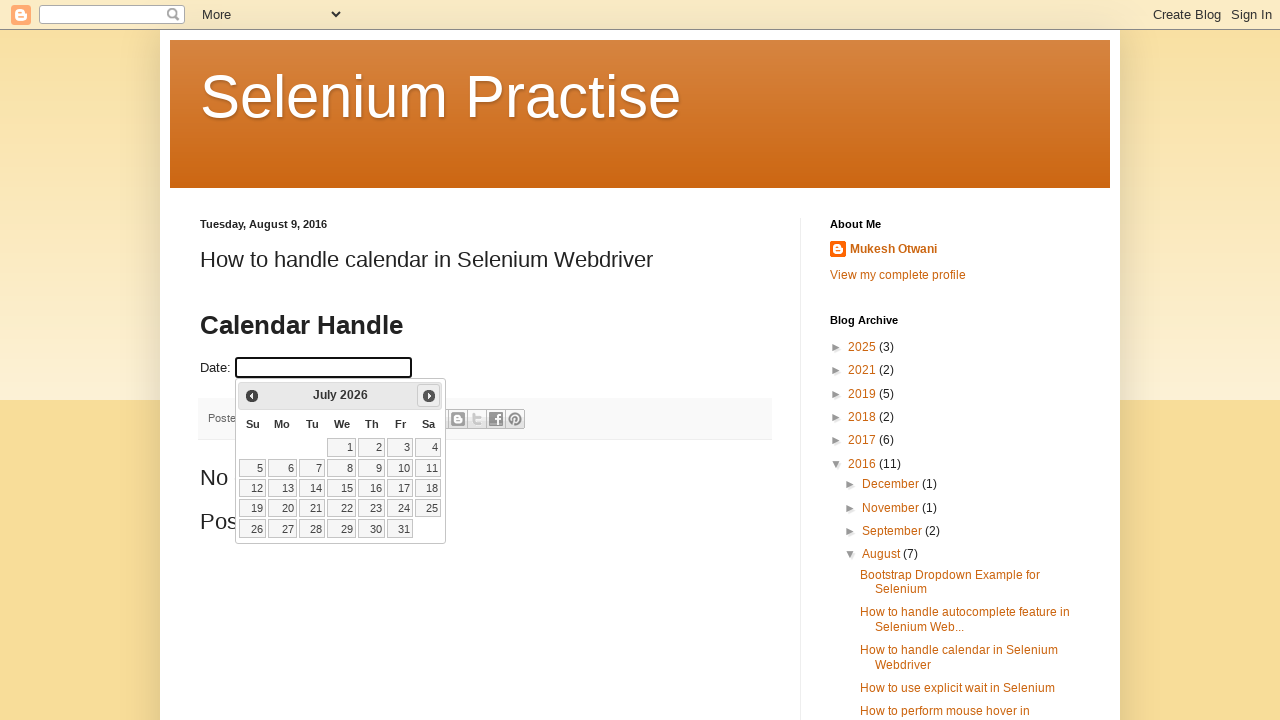

Retrieved updated year from datepicker
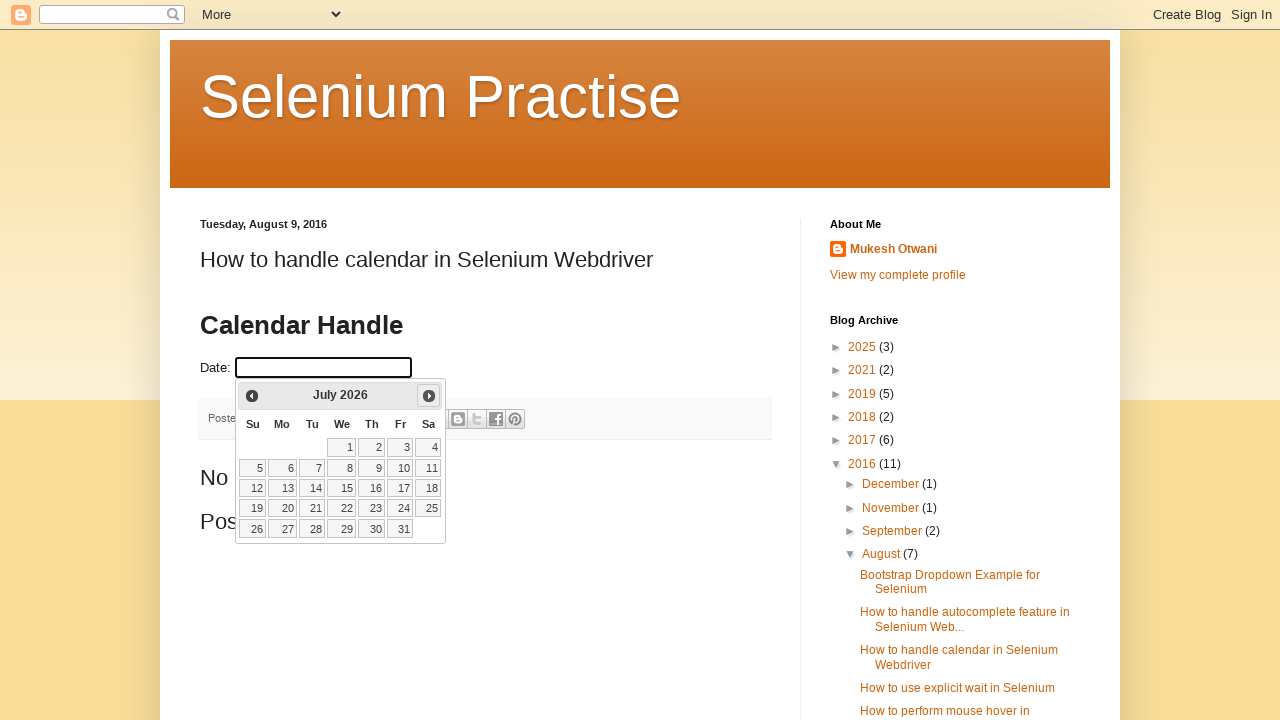

Clicked Next button to navigate forward in calendar at (429, 396) on xpath=//span[.='Next']
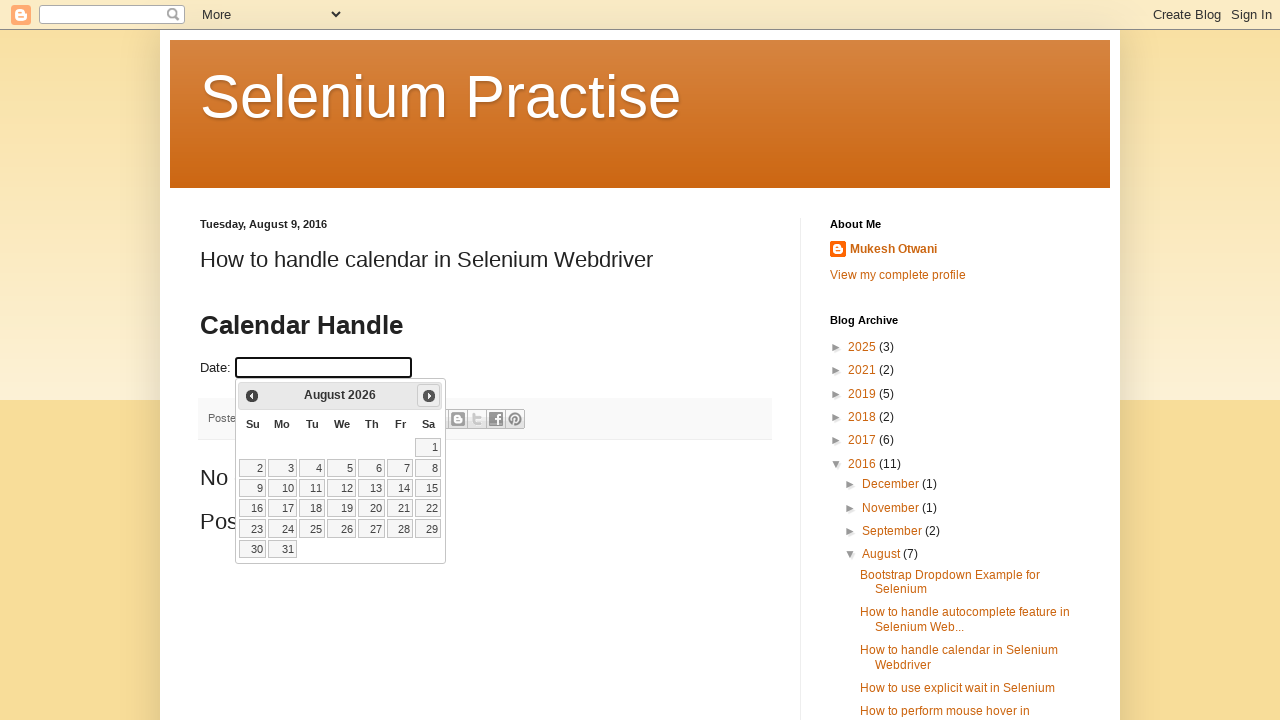

Retrieved updated month from datepicker
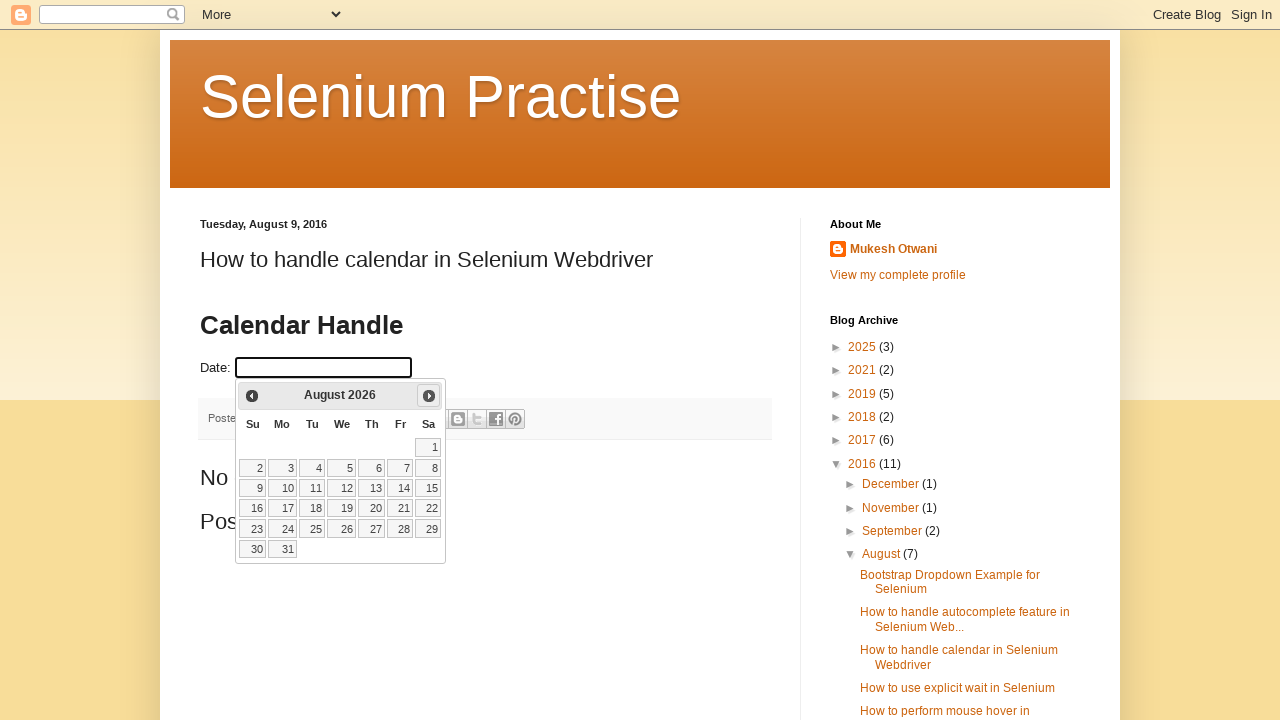

Retrieved updated year from datepicker
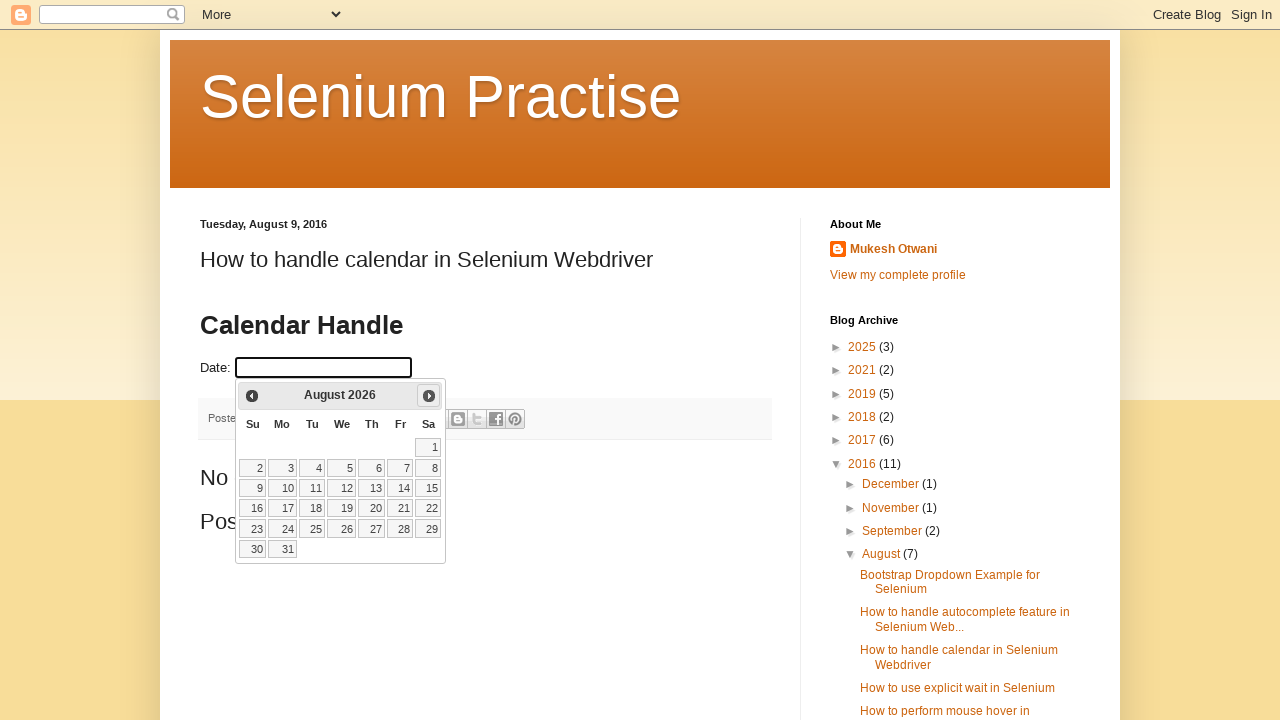

Clicked Next button to navigate forward in calendar at (429, 396) on xpath=//span[.='Next']
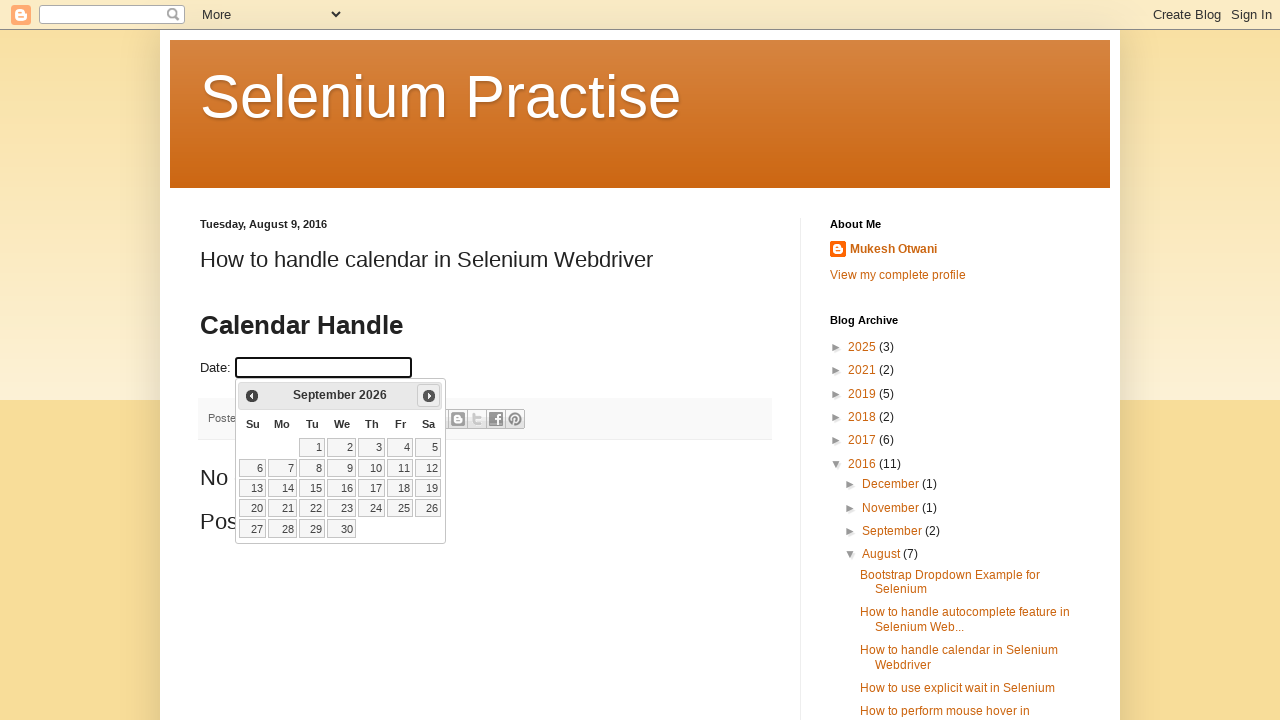

Retrieved updated month from datepicker
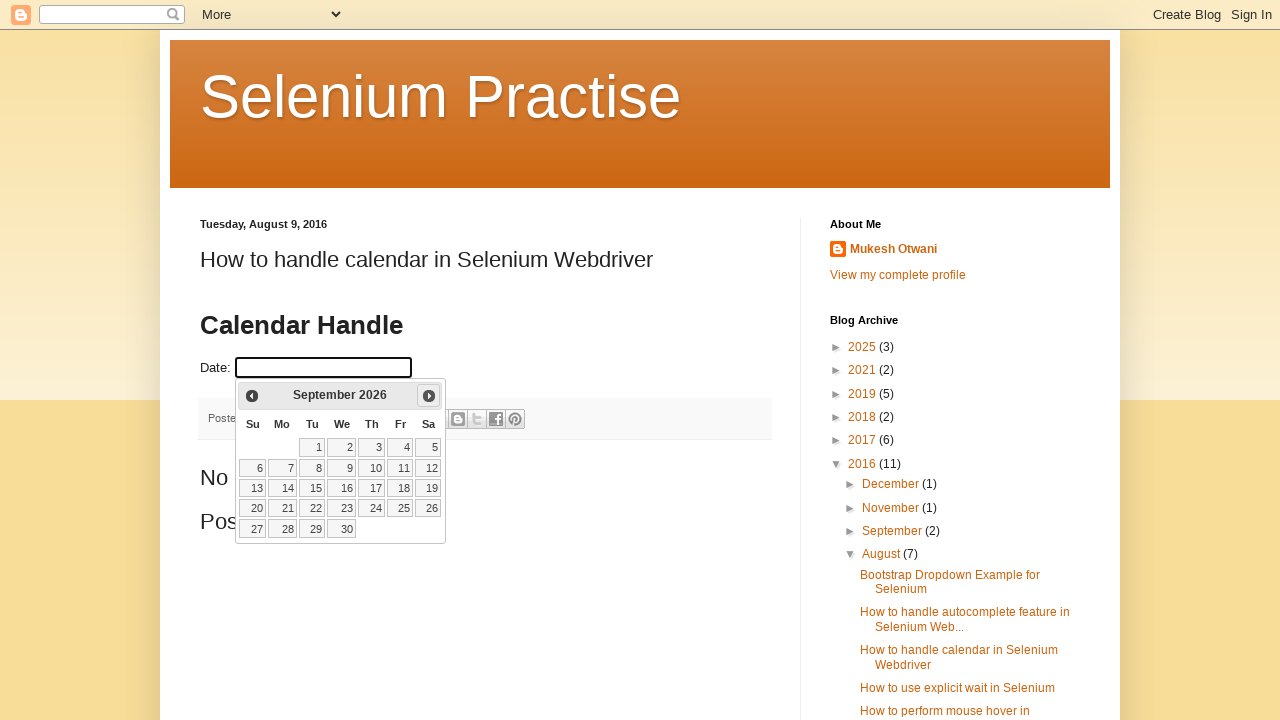

Retrieved updated year from datepicker
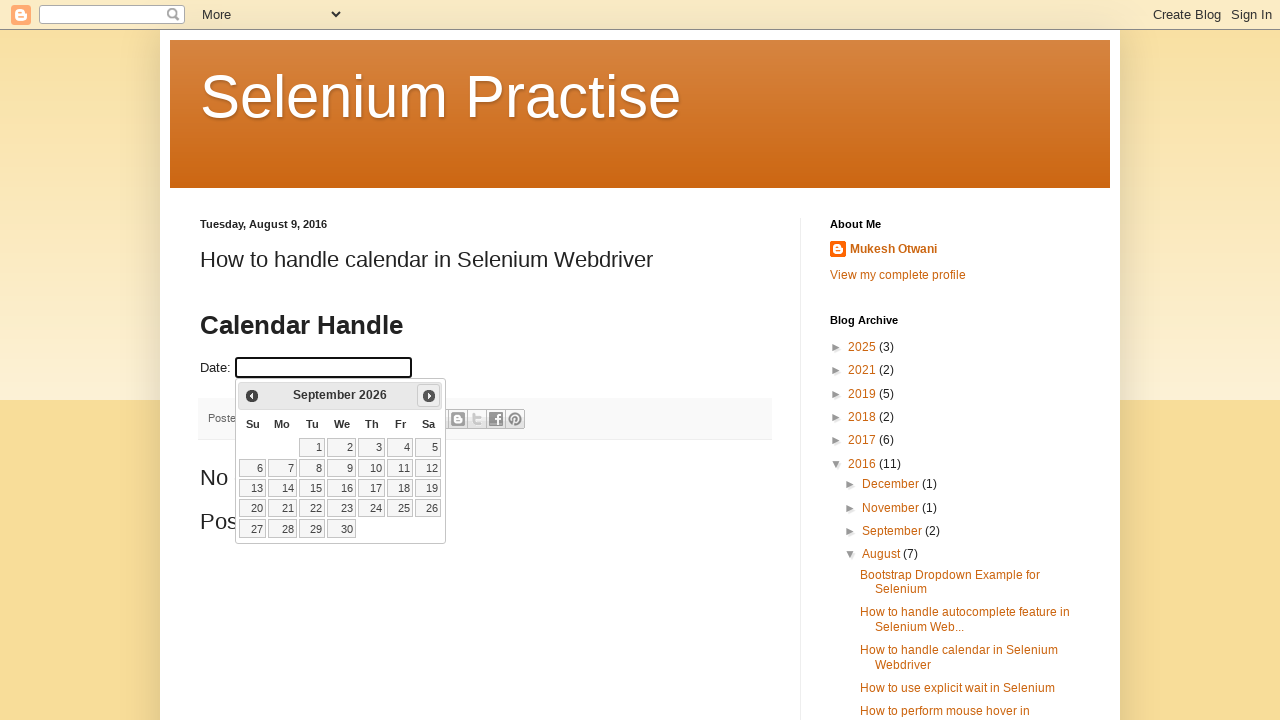

Clicked Next button to navigate forward in calendar at (429, 396) on xpath=//span[.='Next']
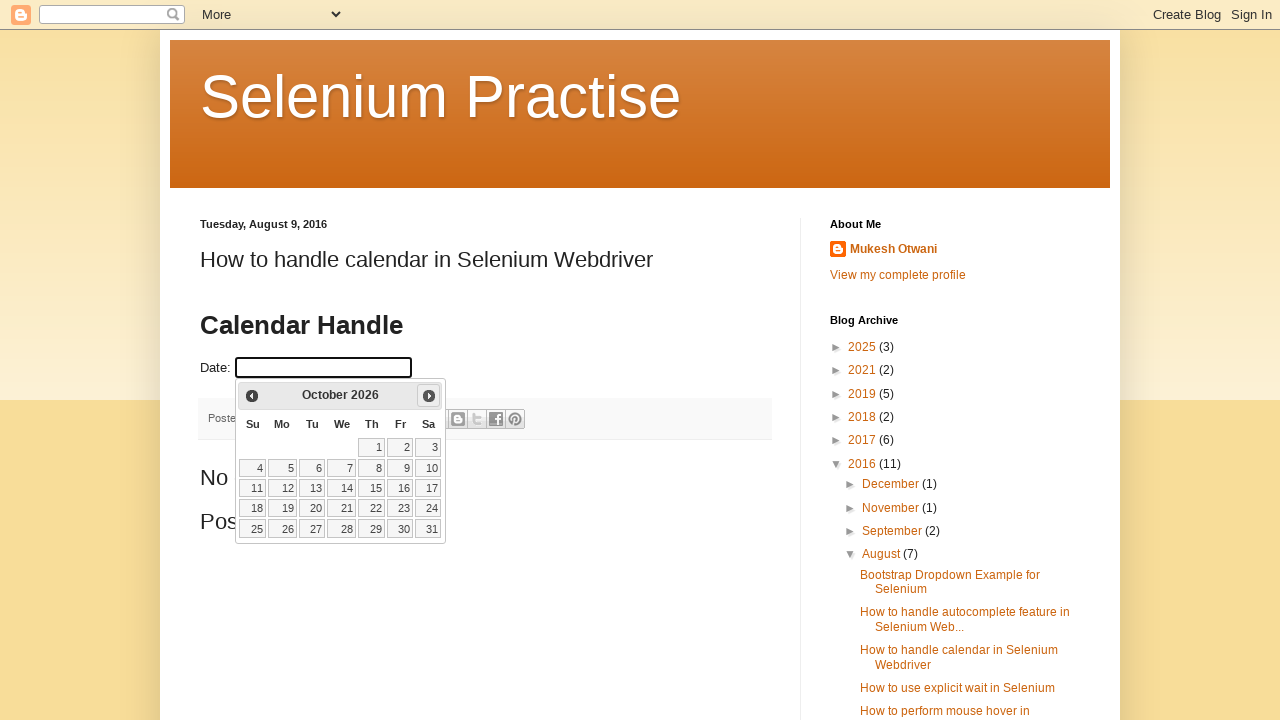

Retrieved updated month from datepicker
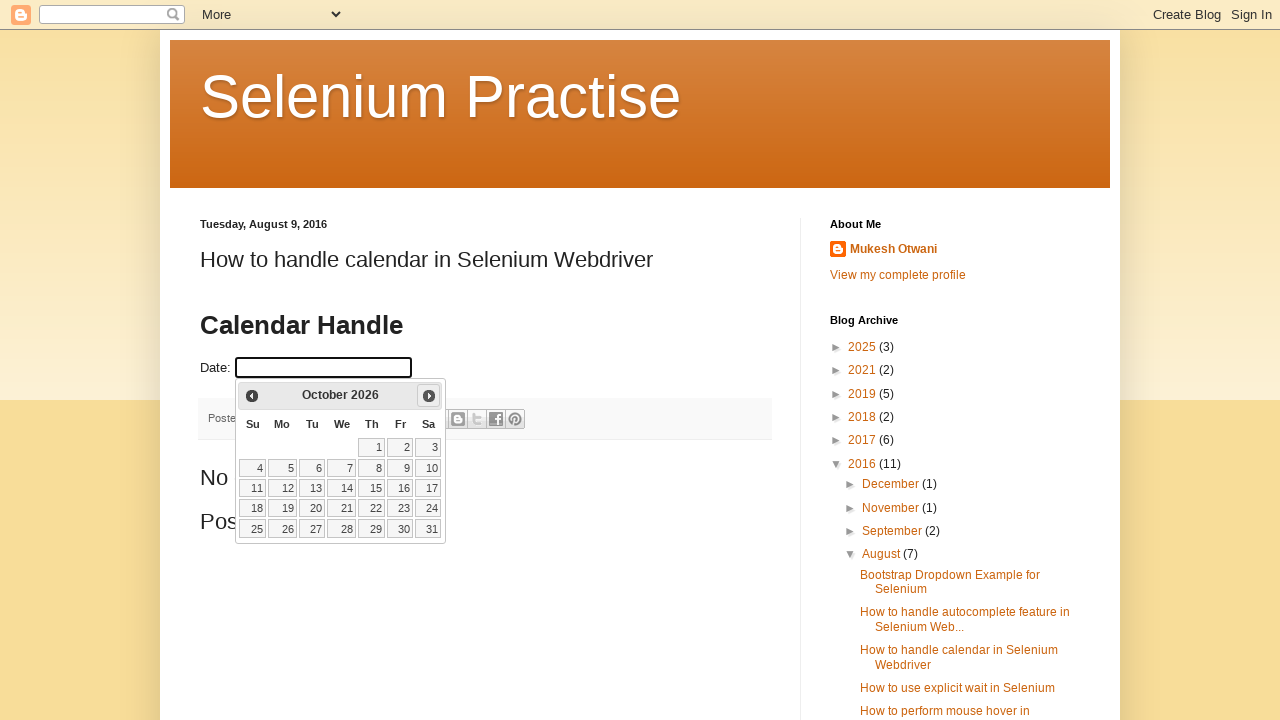

Retrieved updated year from datepicker
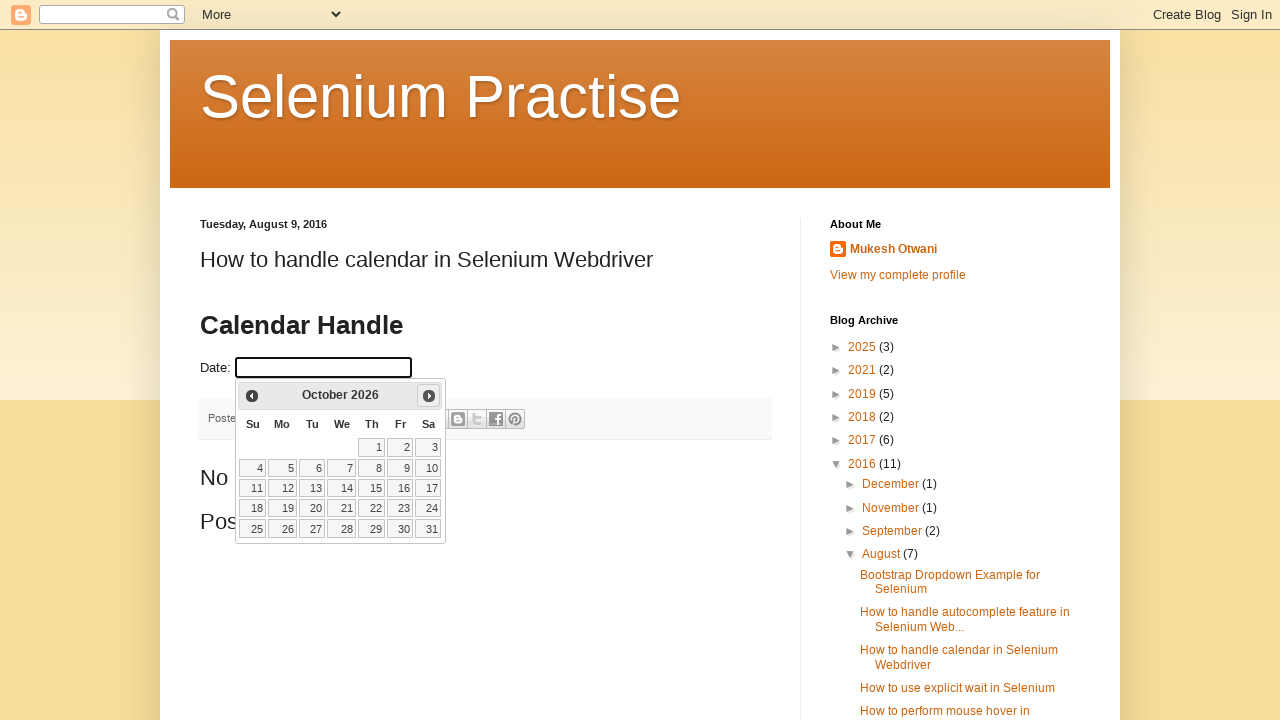

Clicked Next button to navigate forward in calendar at (429, 396) on xpath=//span[.='Next']
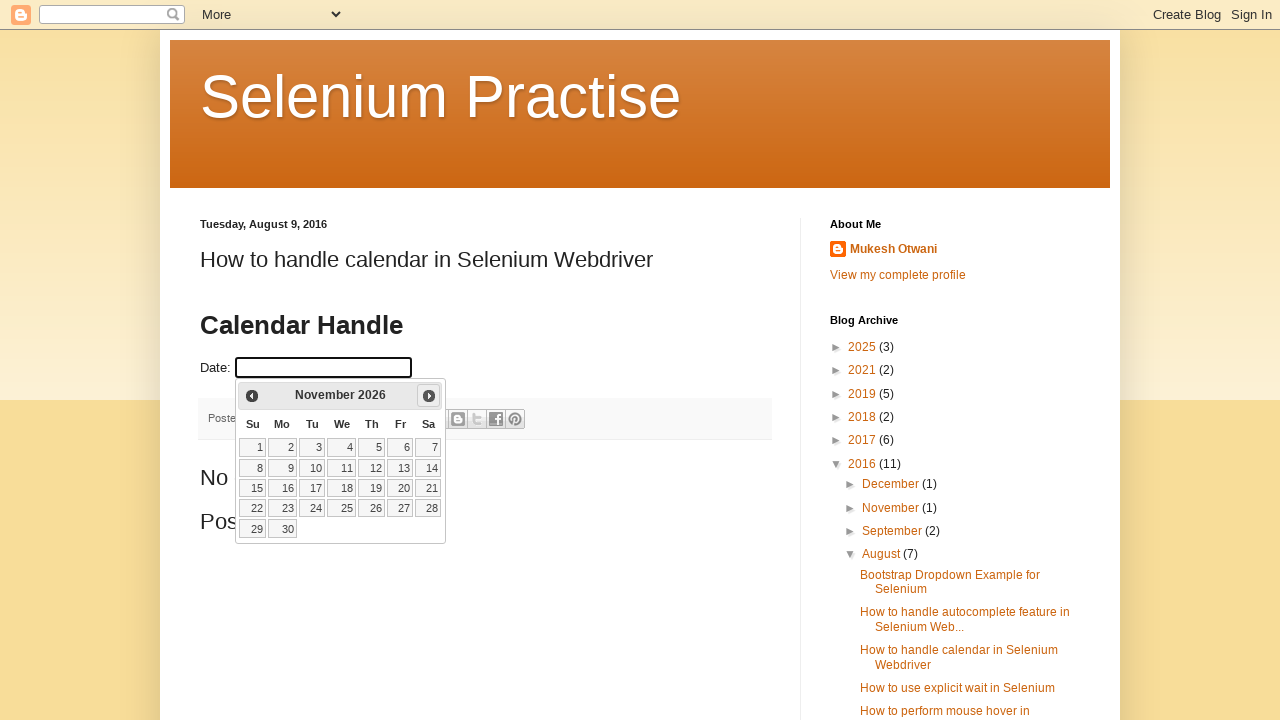

Retrieved updated month from datepicker
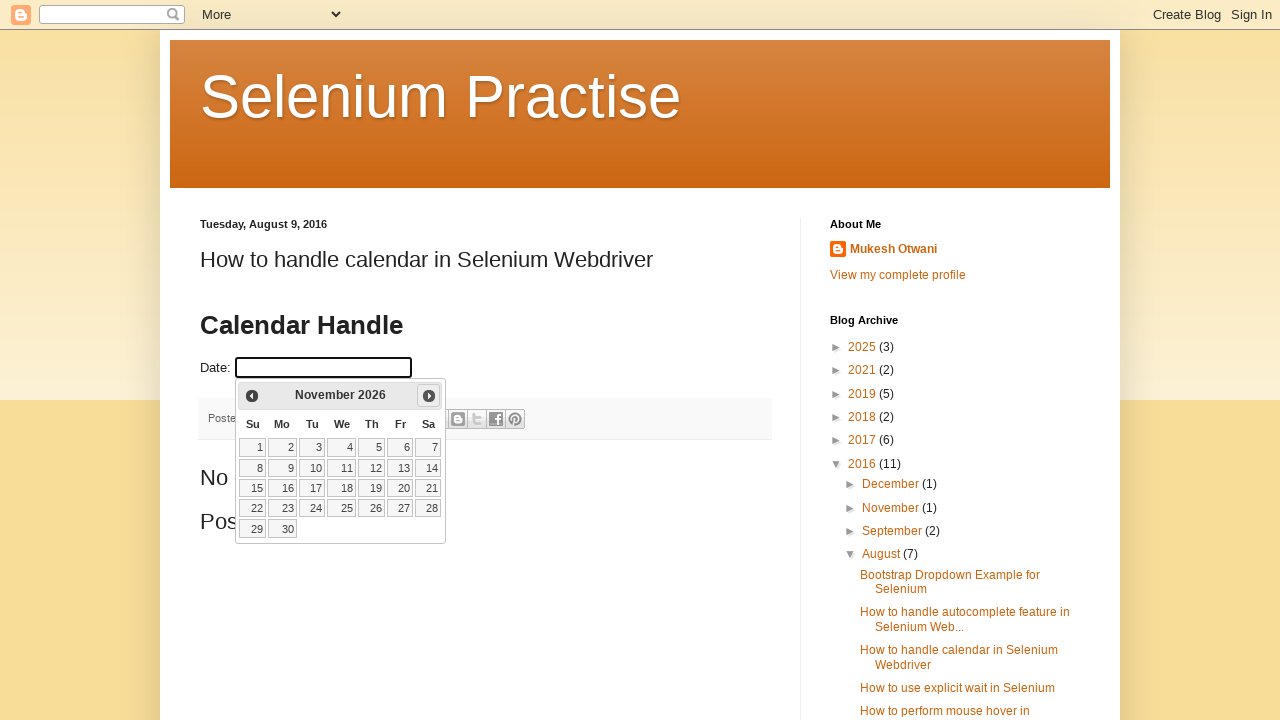

Retrieved updated year from datepicker
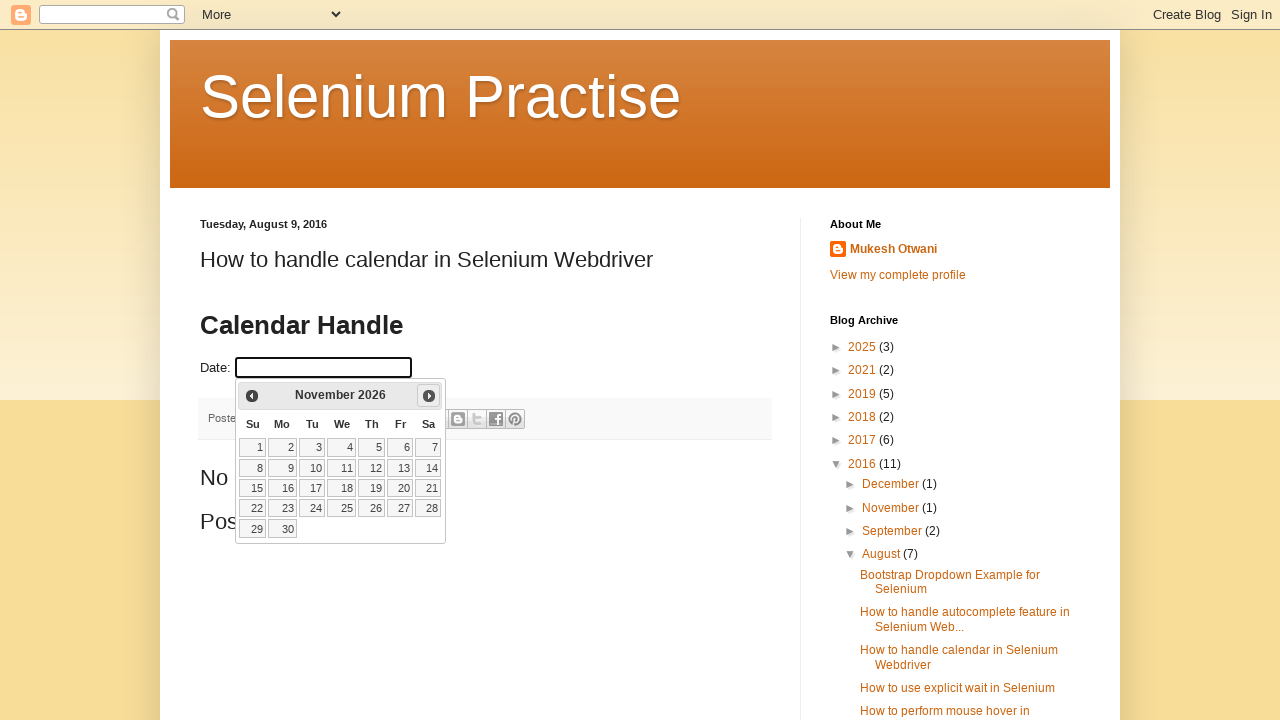

Clicked Next button to navigate forward in calendar at (429, 396) on xpath=//span[.='Next']
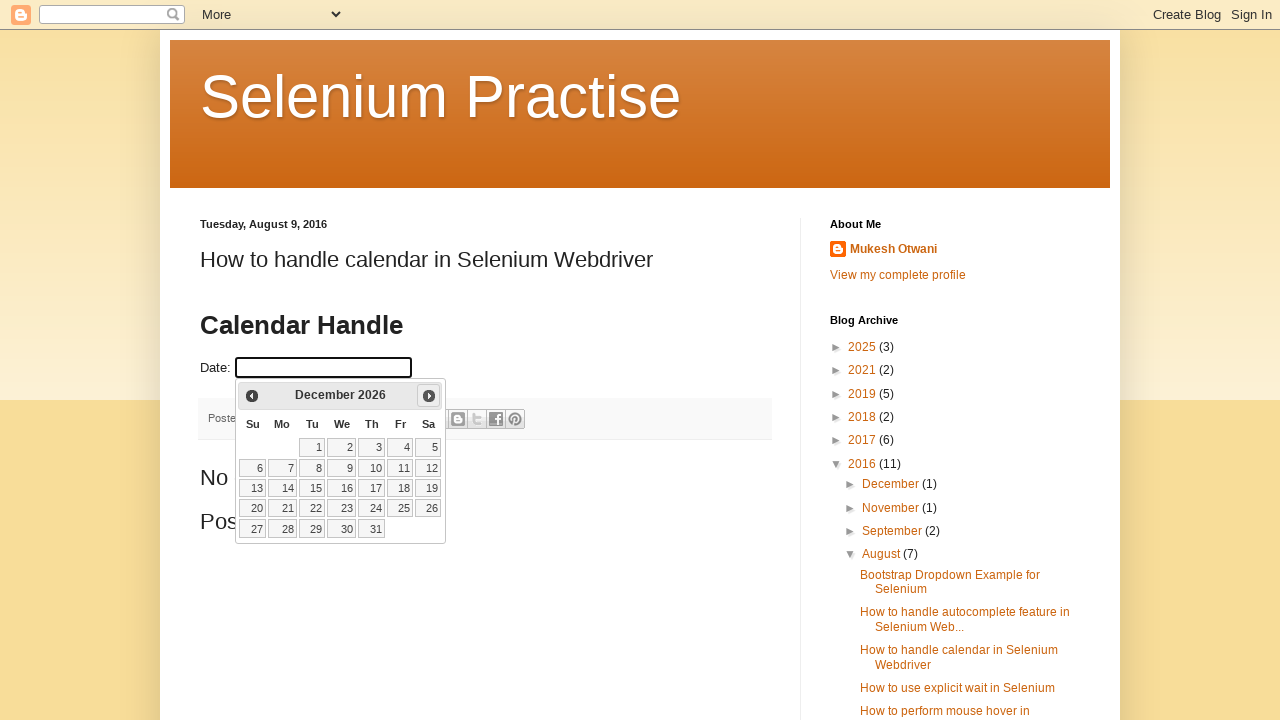

Retrieved updated month from datepicker
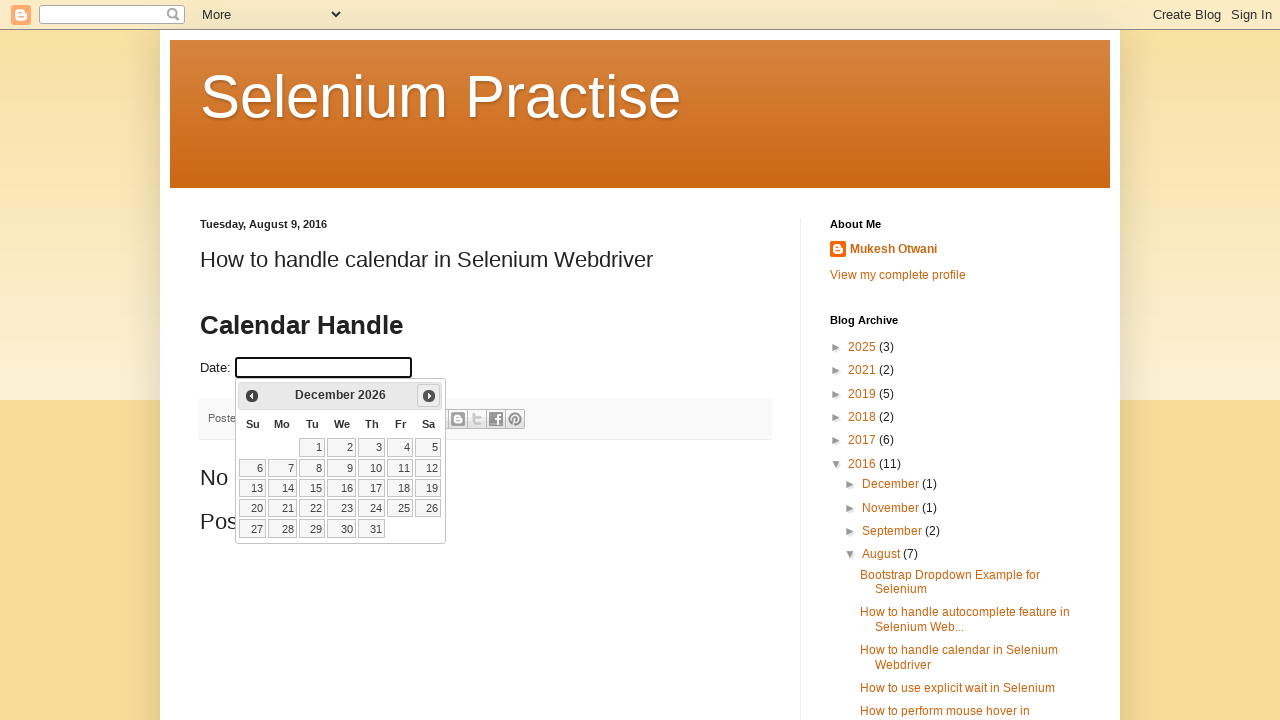

Retrieved updated year from datepicker
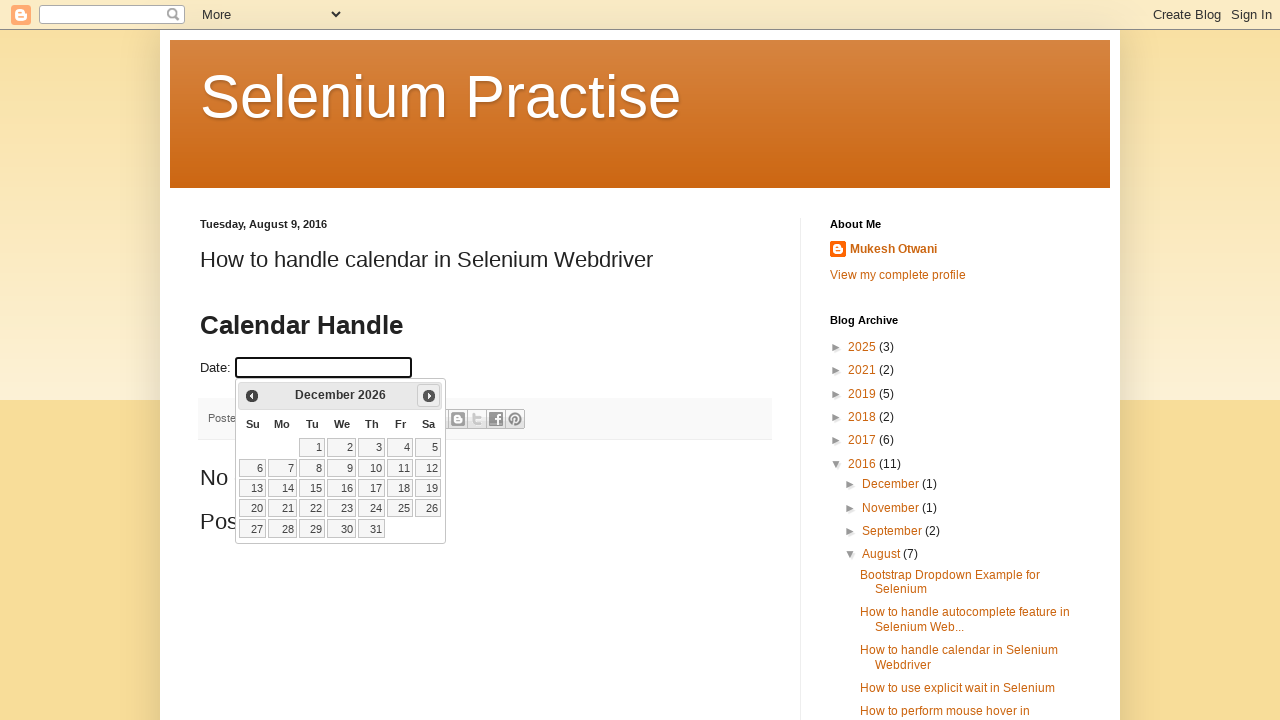

Clicked Next button to navigate forward in calendar at (429, 396) on xpath=//span[.='Next']
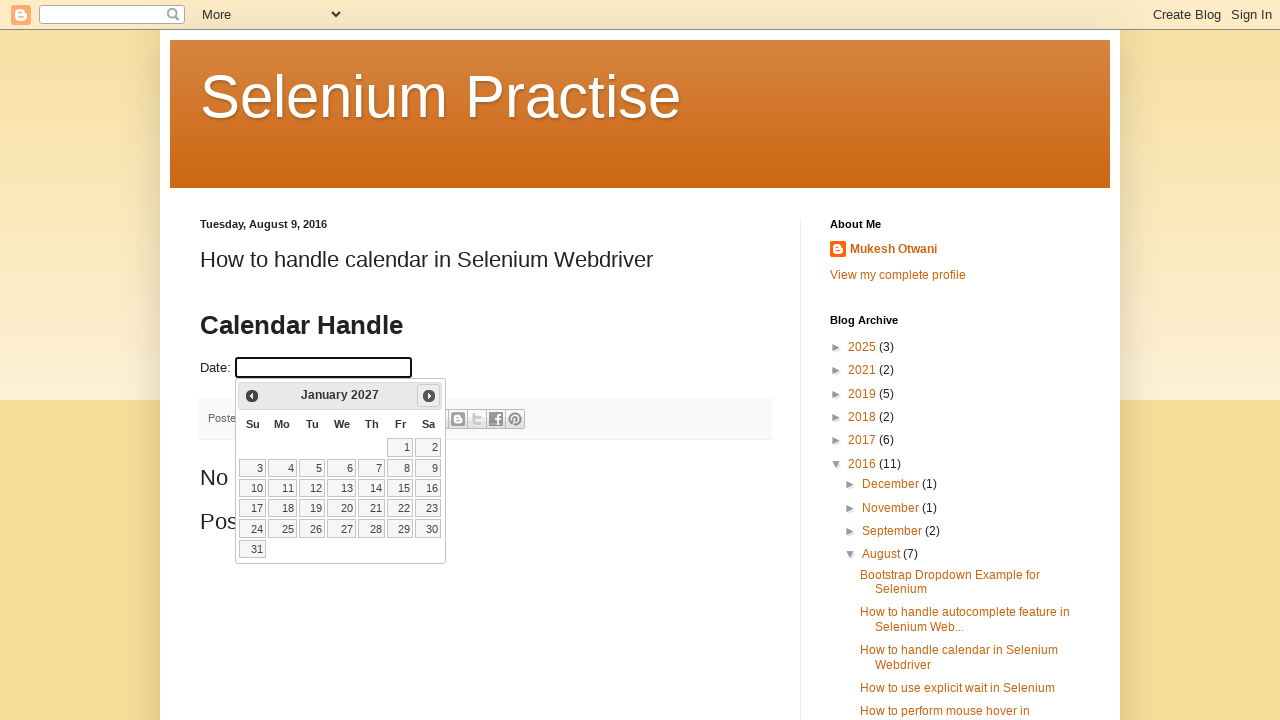

Retrieved updated month from datepicker
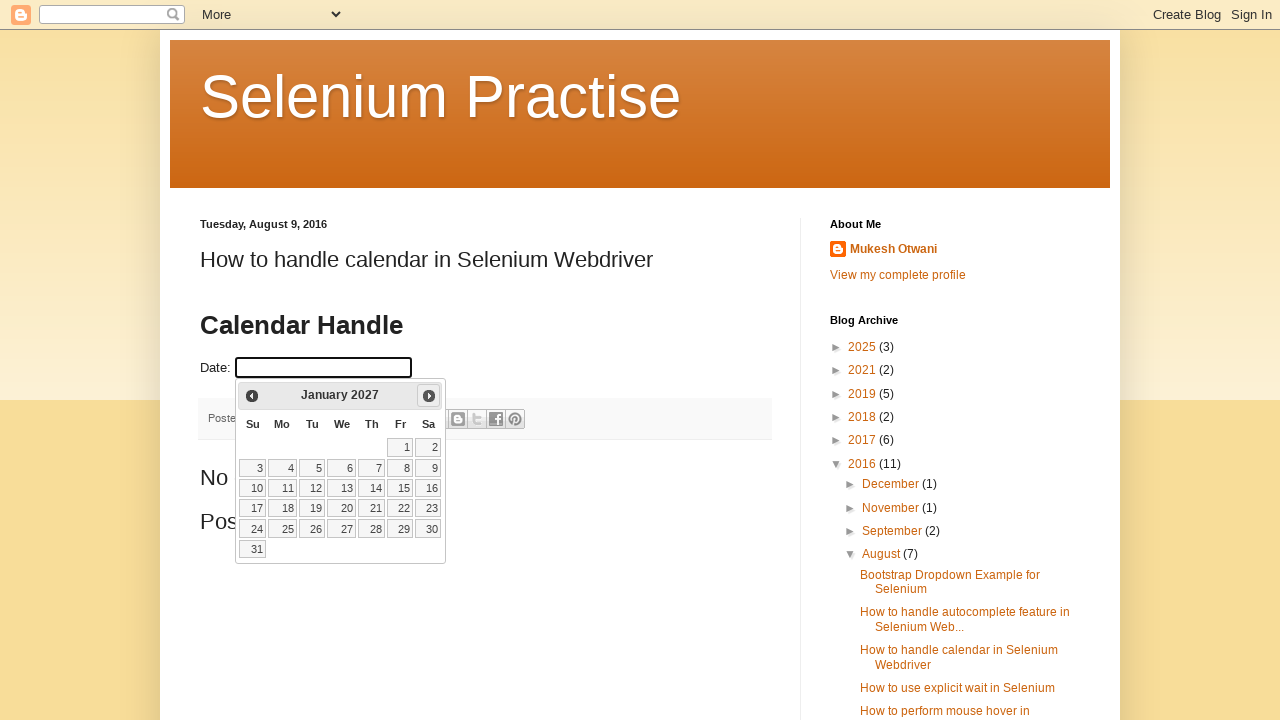

Retrieved updated year from datepicker
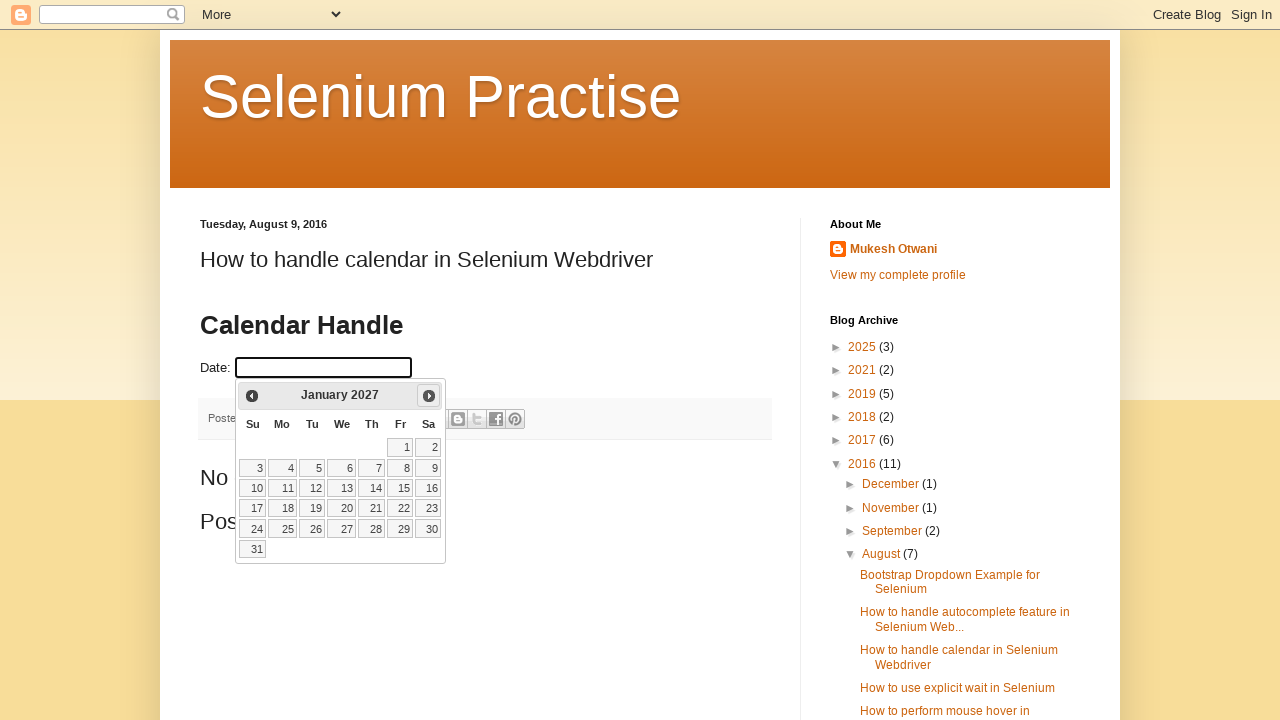

Clicked Next button to navigate forward in calendar at (429, 396) on xpath=//span[.='Next']
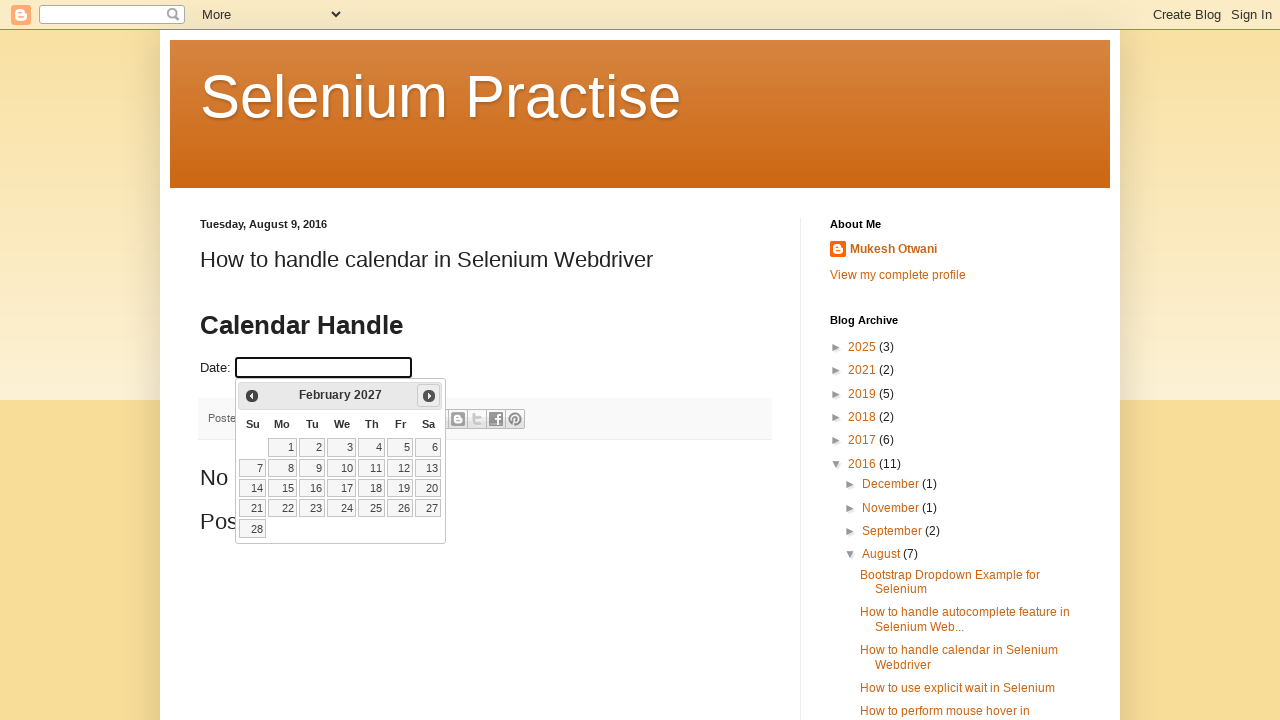

Retrieved updated month from datepicker
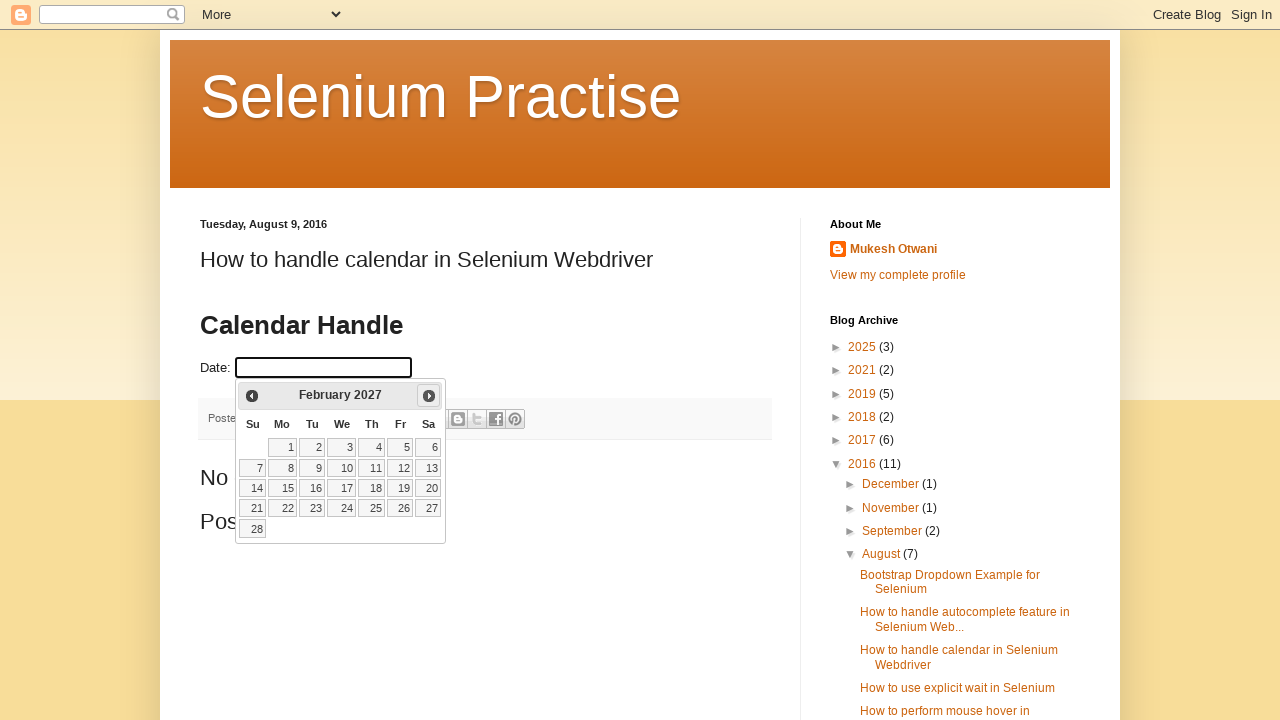

Retrieved updated year from datepicker
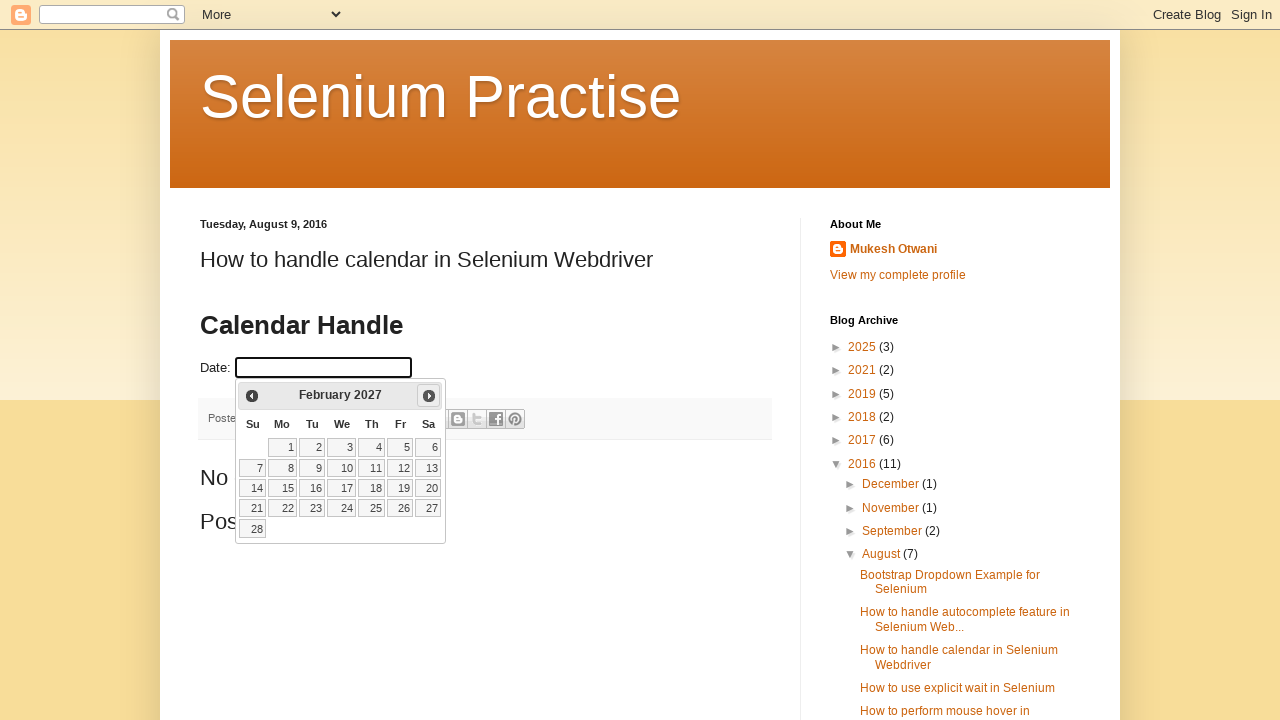

Clicked Next button to navigate forward in calendar at (429, 396) on xpath=//span[.='Next']
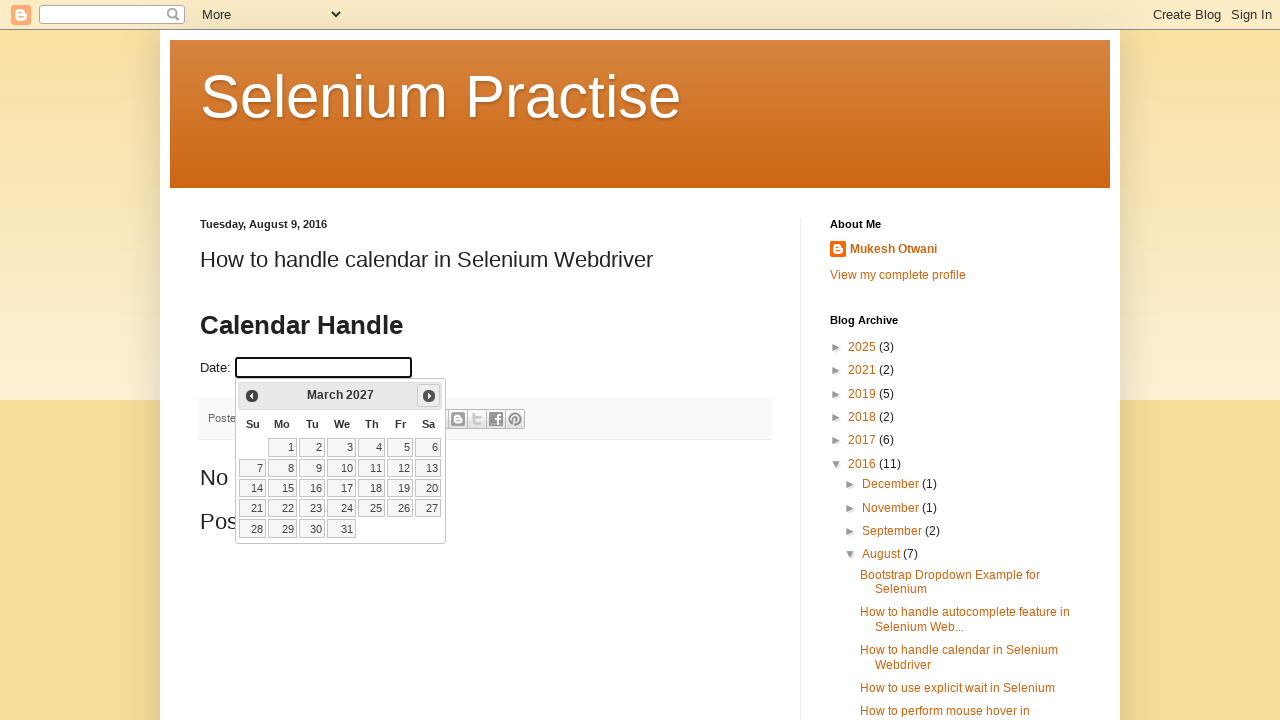

Retrieved updated month from datepicker
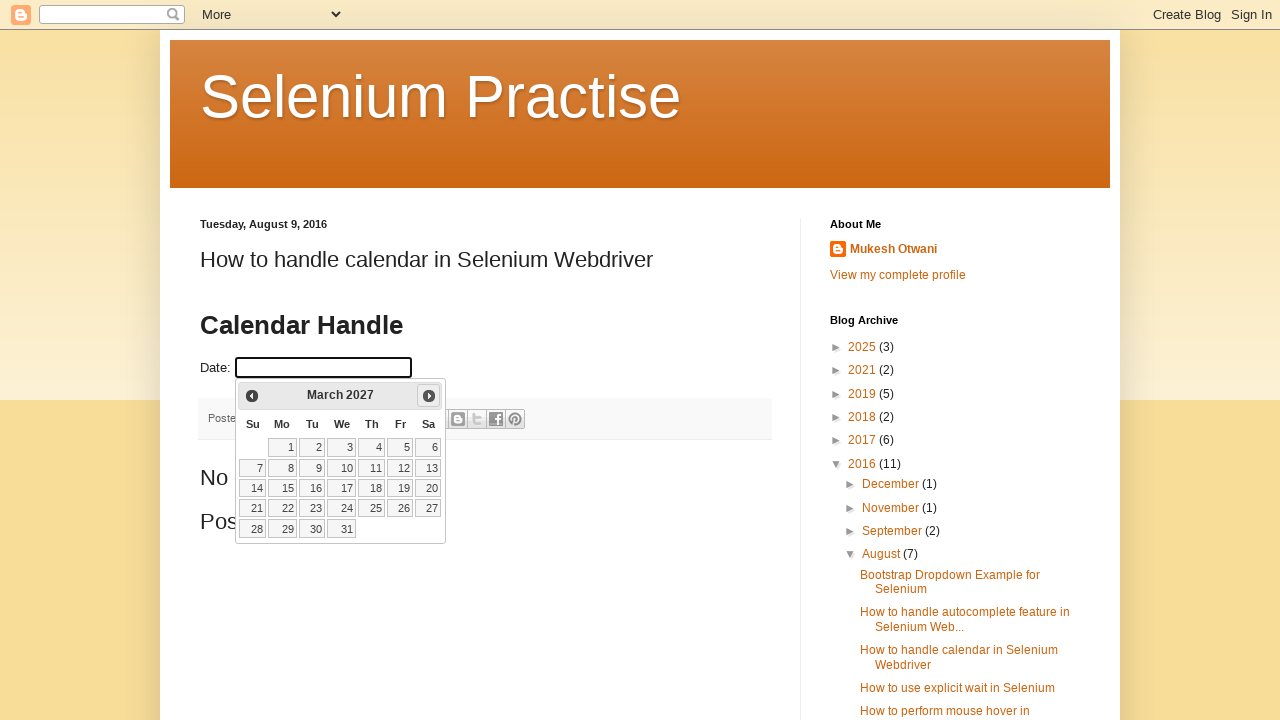

Retrieved updated year from datepicker
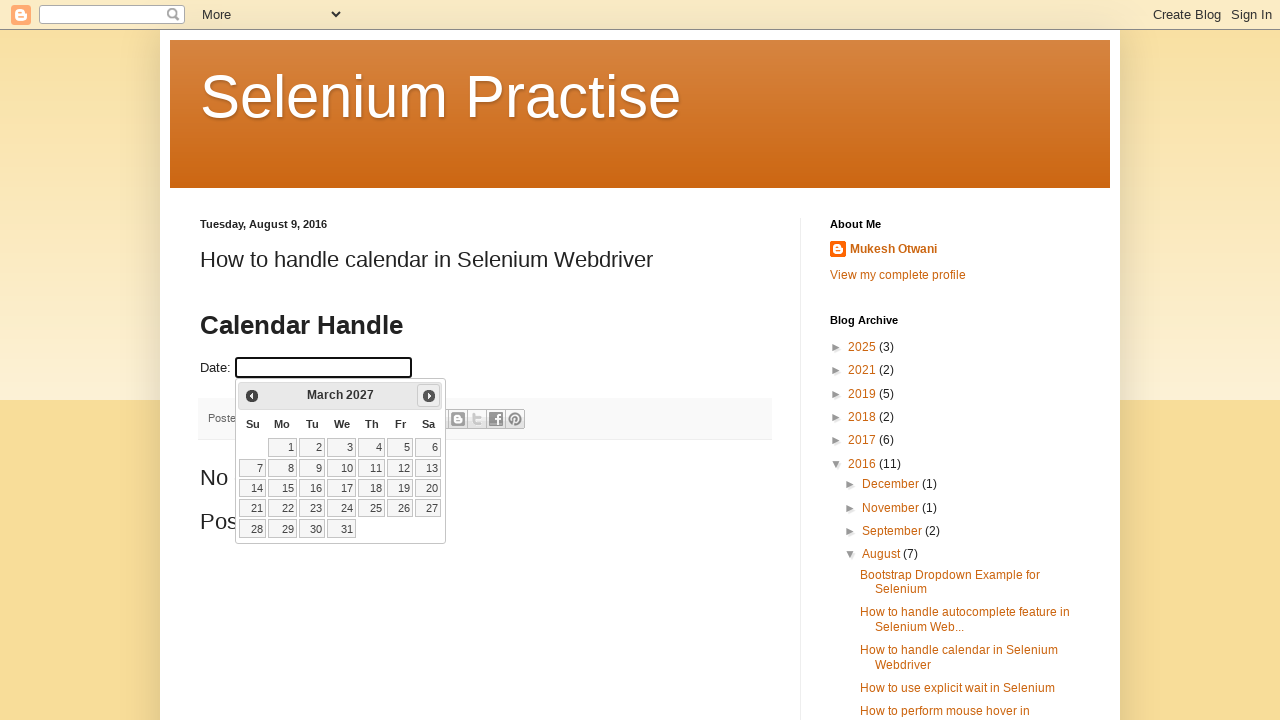

Clicked Next button to navigate forward in calendar at (429, 396) on xpath=//span[.='Next']
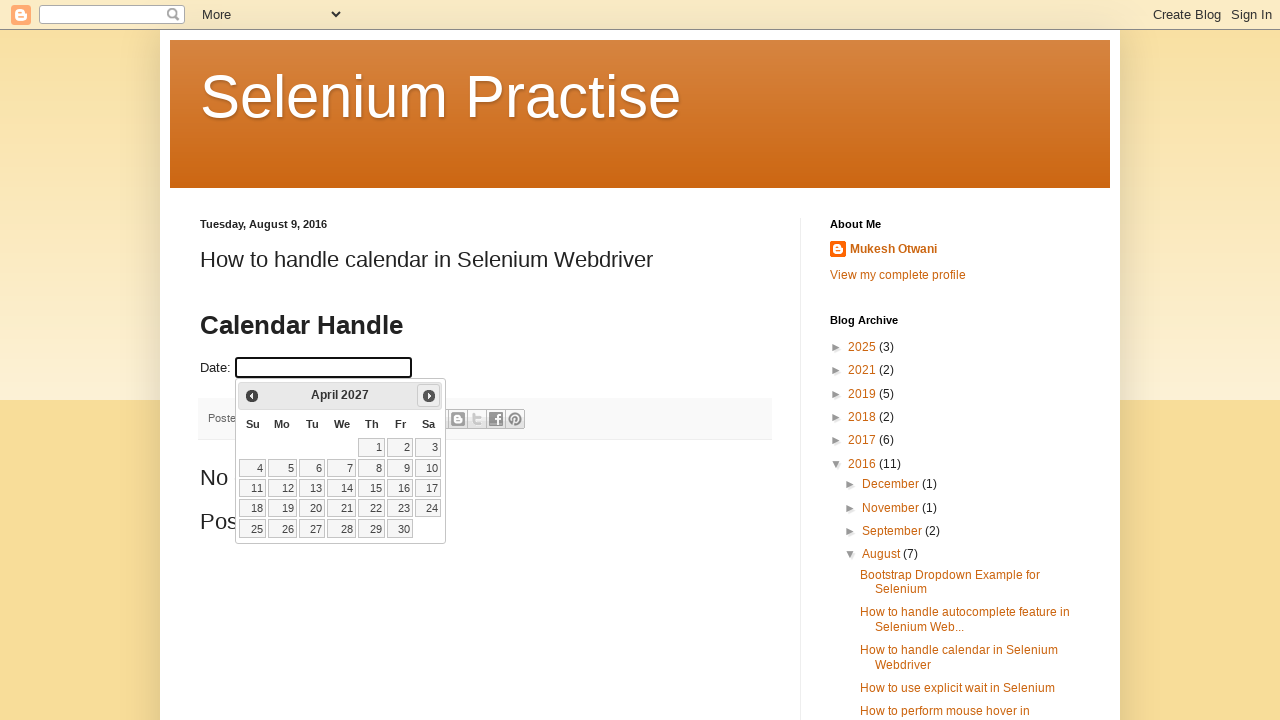

Retrieved updated month from datepicker
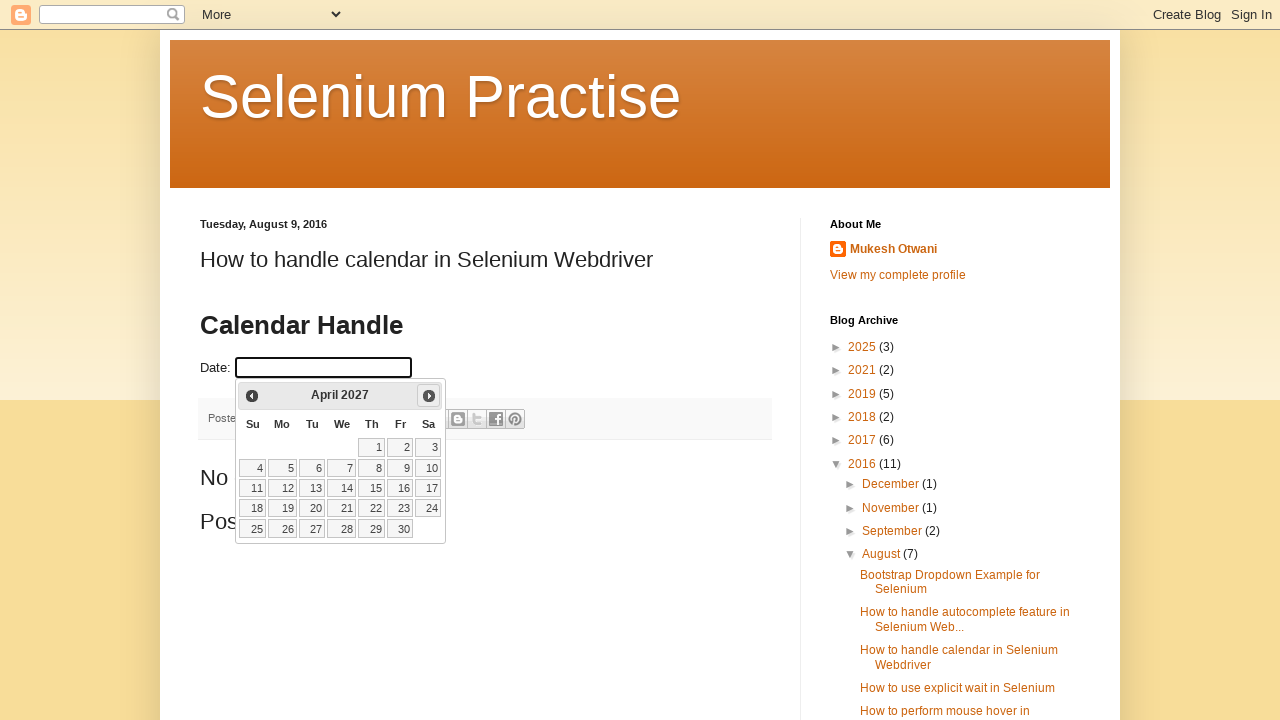

Retrieved updated year from datepicker
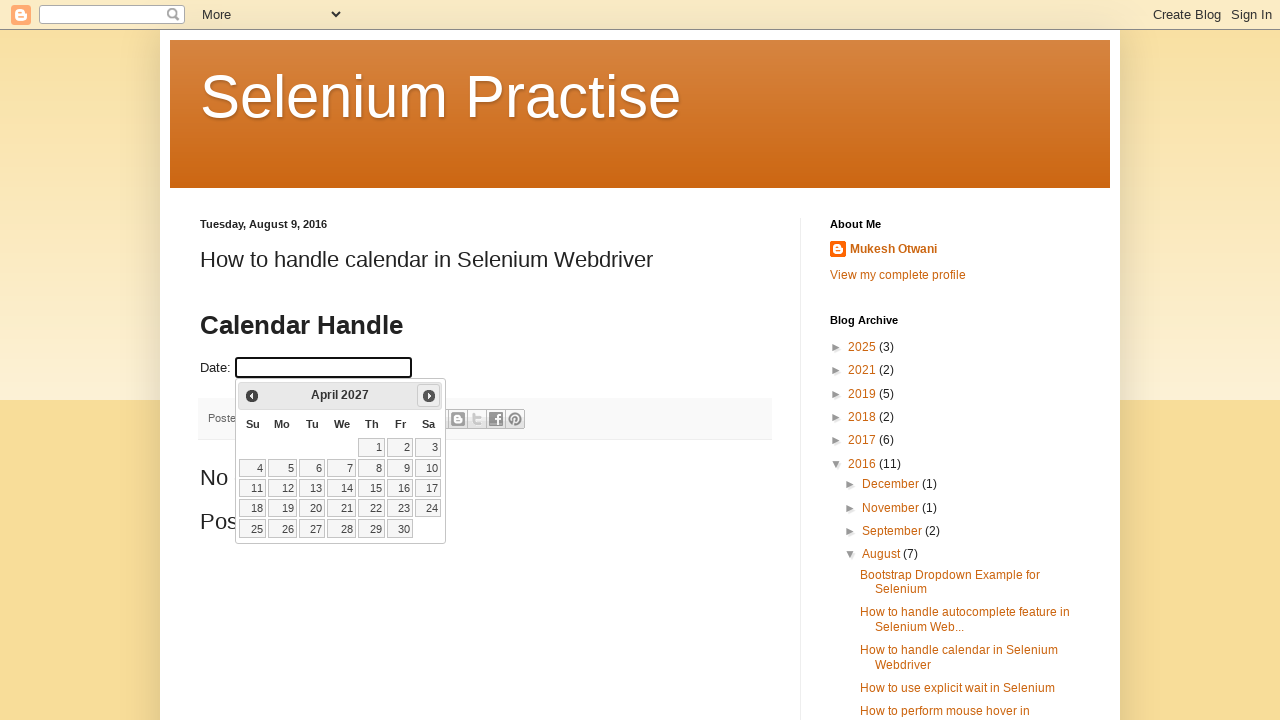

Clicked Next button to navigate forward in calendar at (429, 396) on xpath=//span[.='Next']
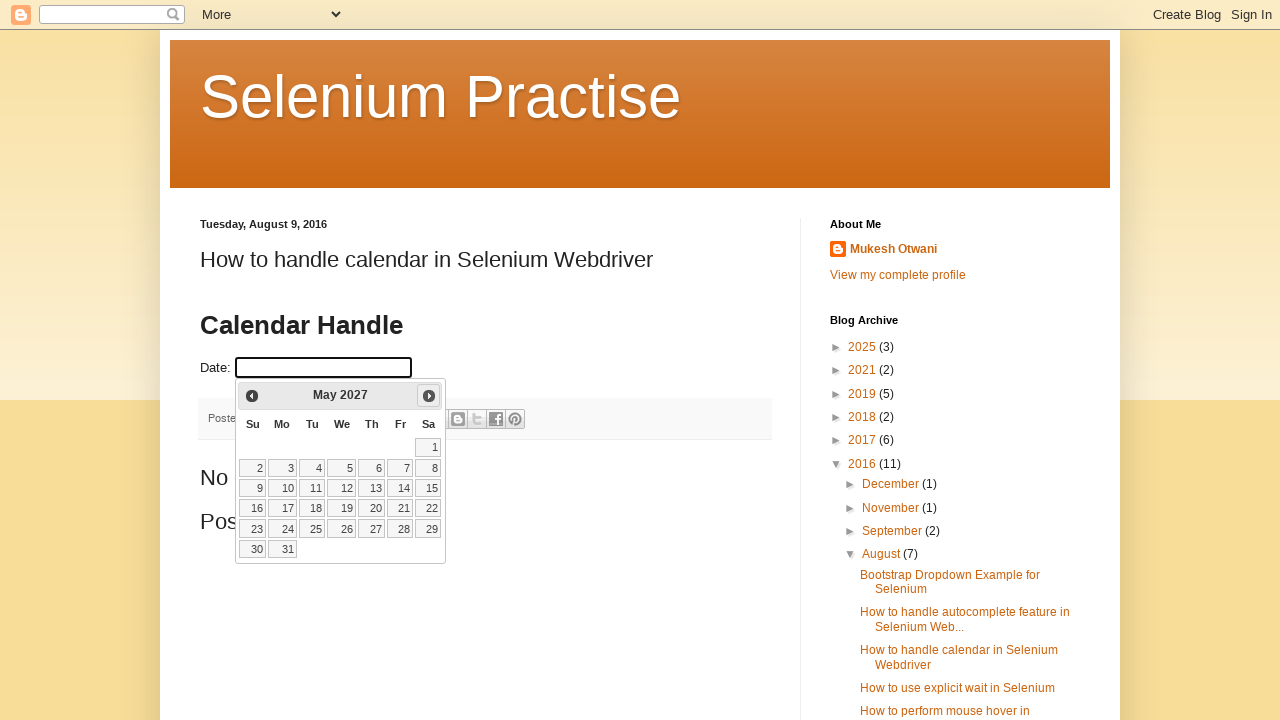

Retrieved updated month from datepicker
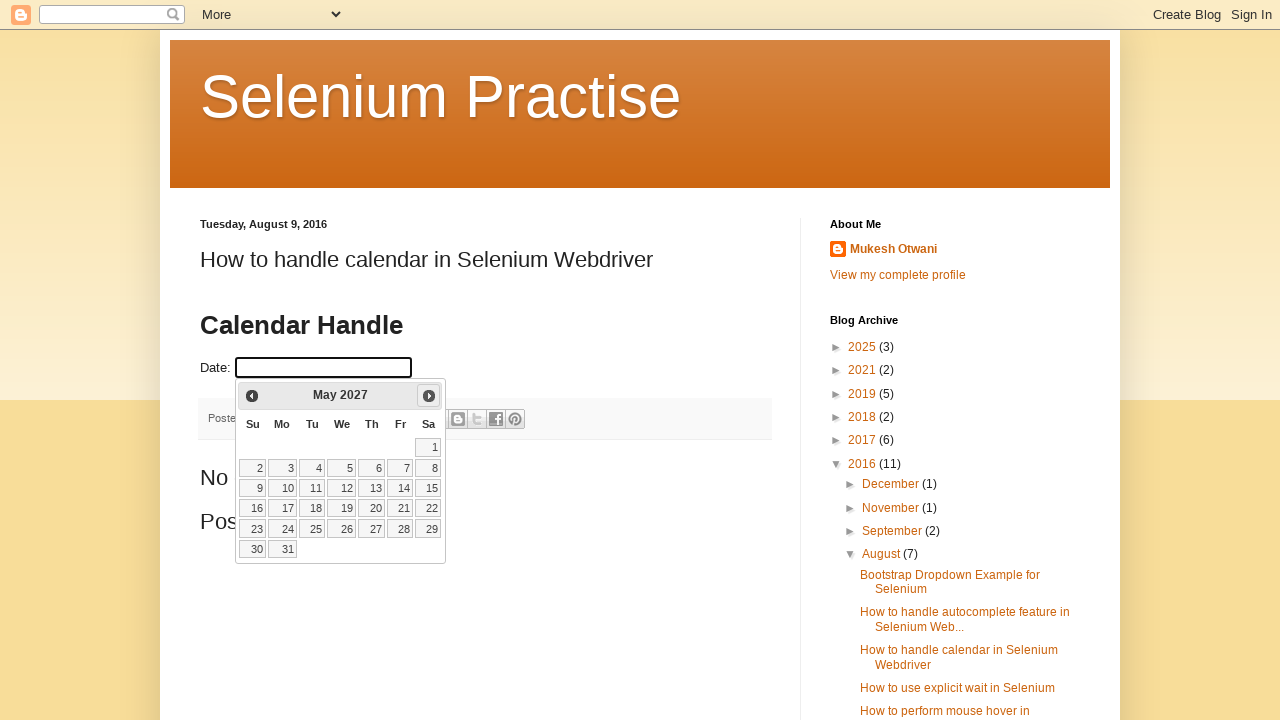

Retrieved updated year from datepicker
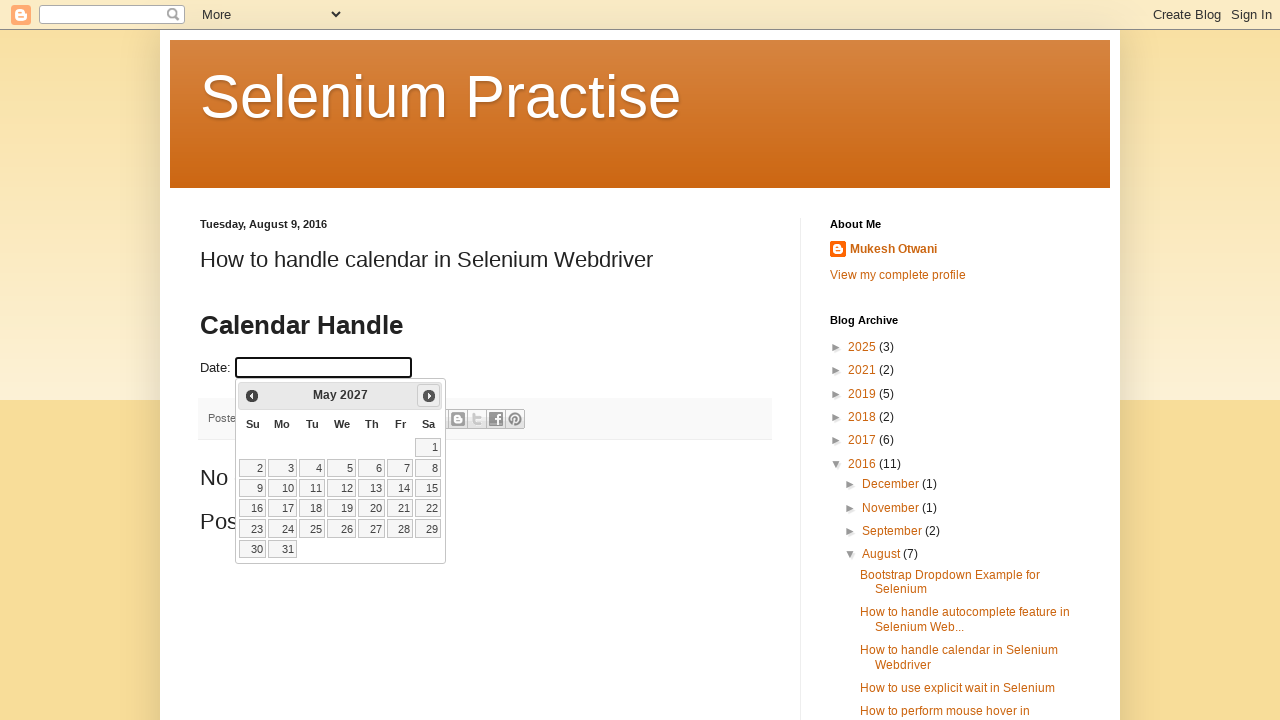

Clicked Next button to navigate forward in calendar at (429, 396) on xpath=//span[.='Next']
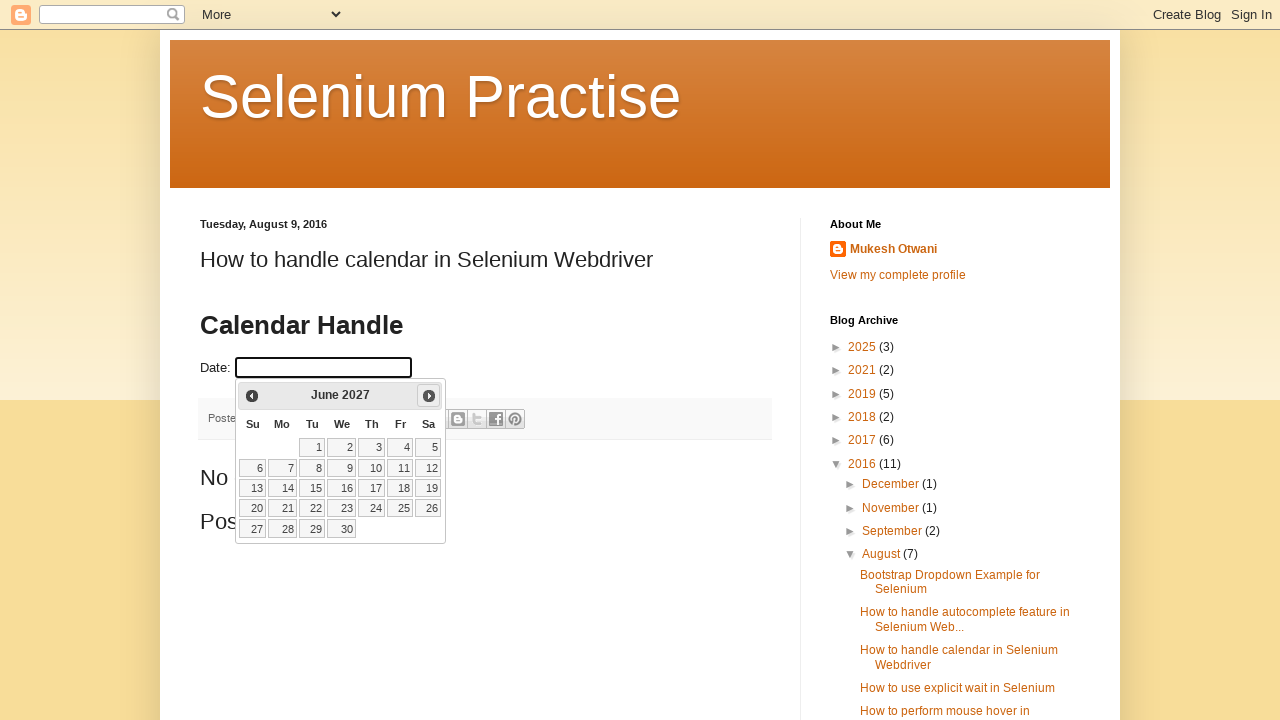

Retrieved updated month from datepicker
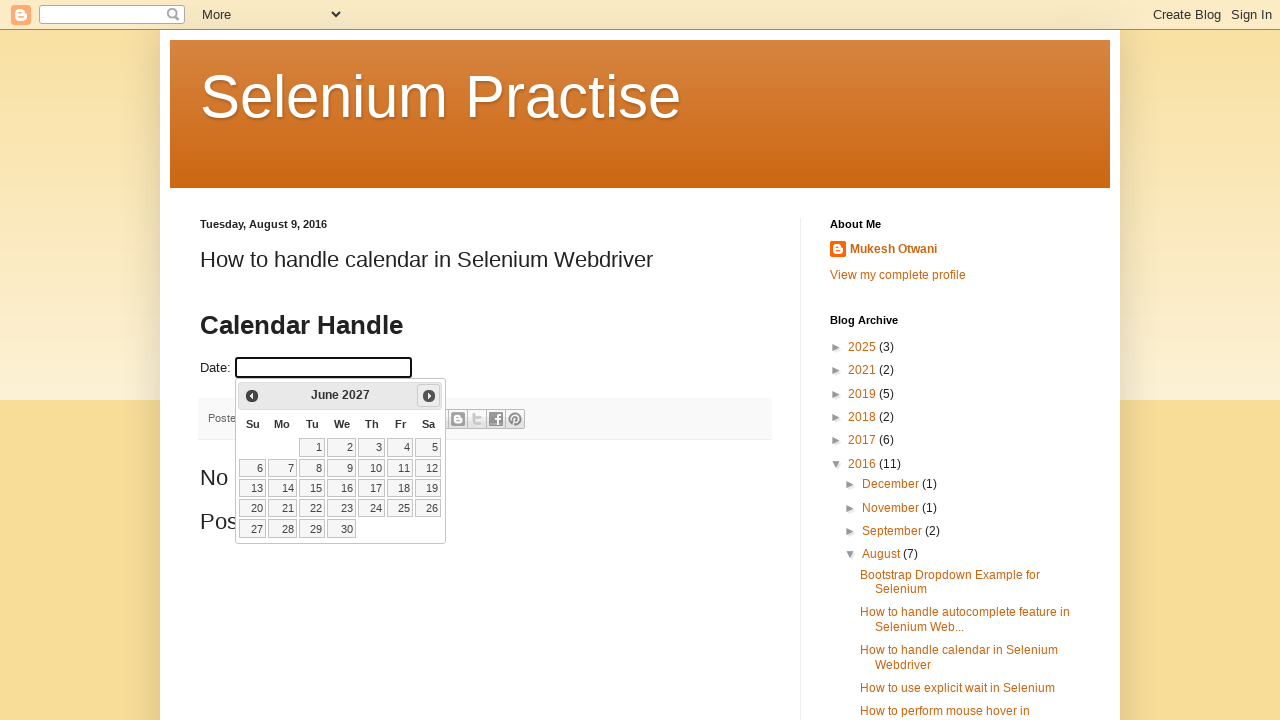

Retrieved updated year from datepicker
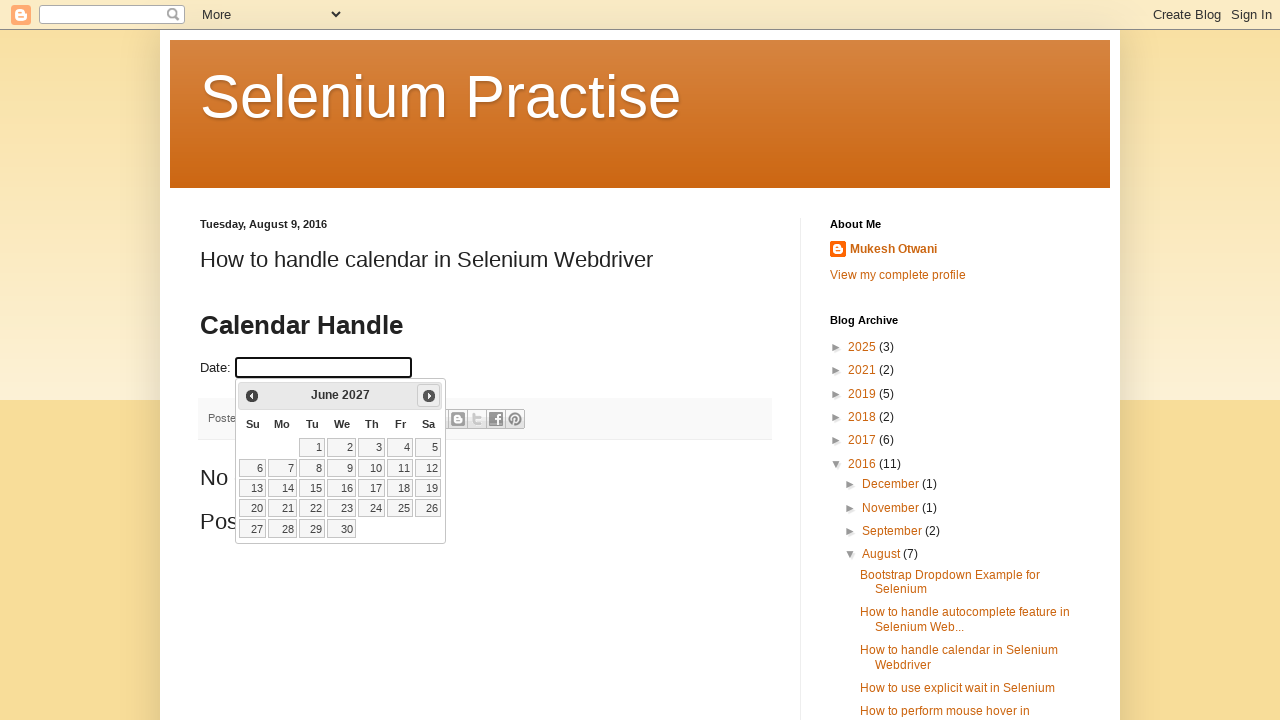

Clicked Next button to navigate forward in calendar at (429, 396) on xpath=//span[.='Next']
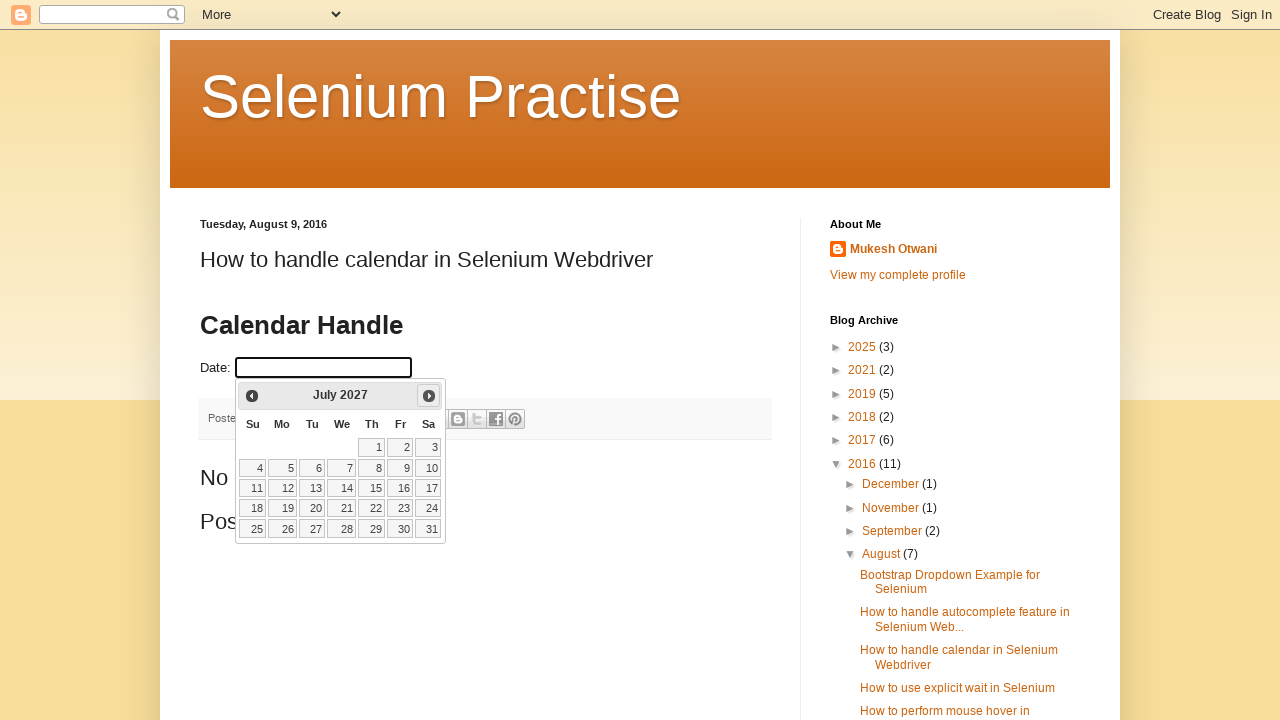

Retrieved updated month from datepicker
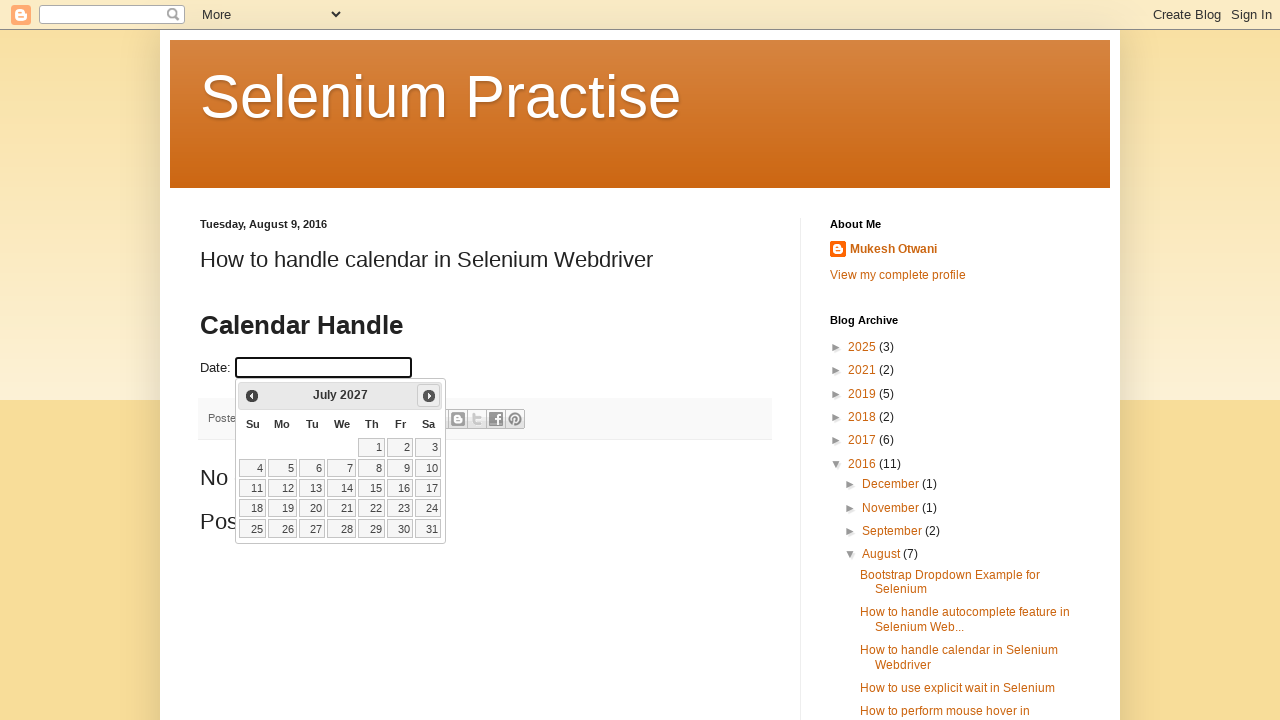

Retrieved updated year from datepicker
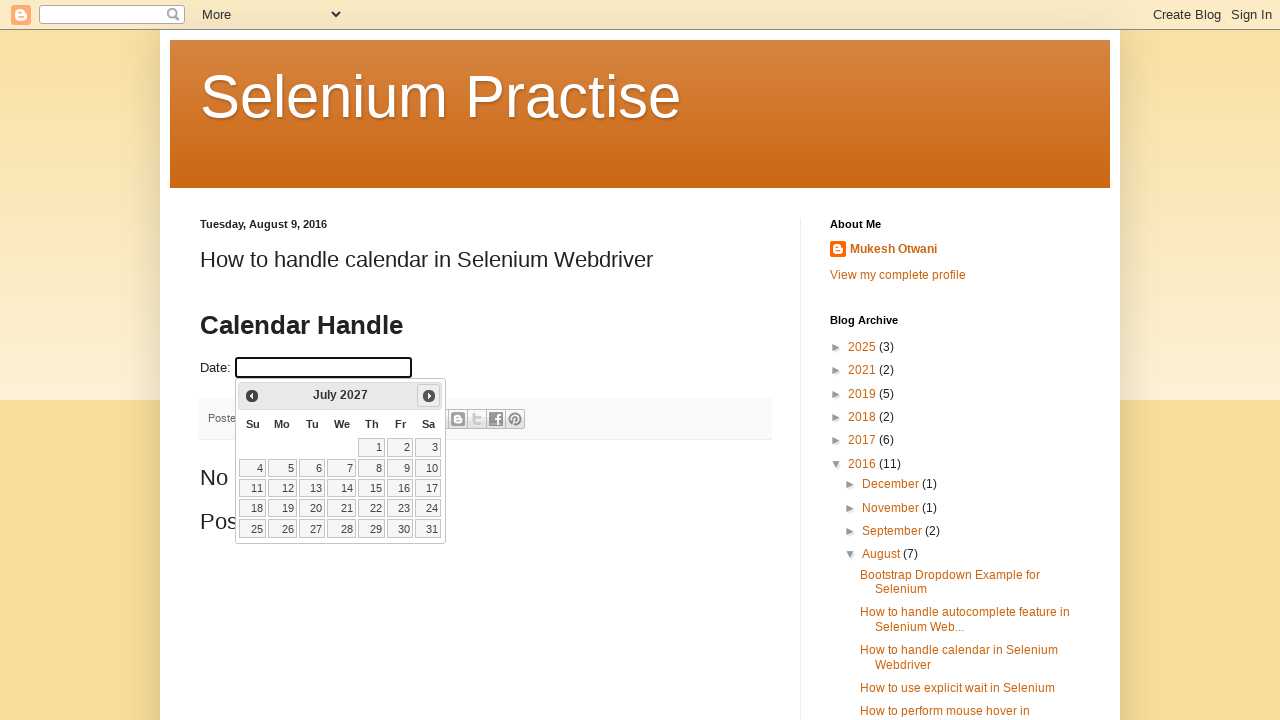

Clicked Next button to navigate forward in calendar at (429, 396) on xpath=//span[.='Next']
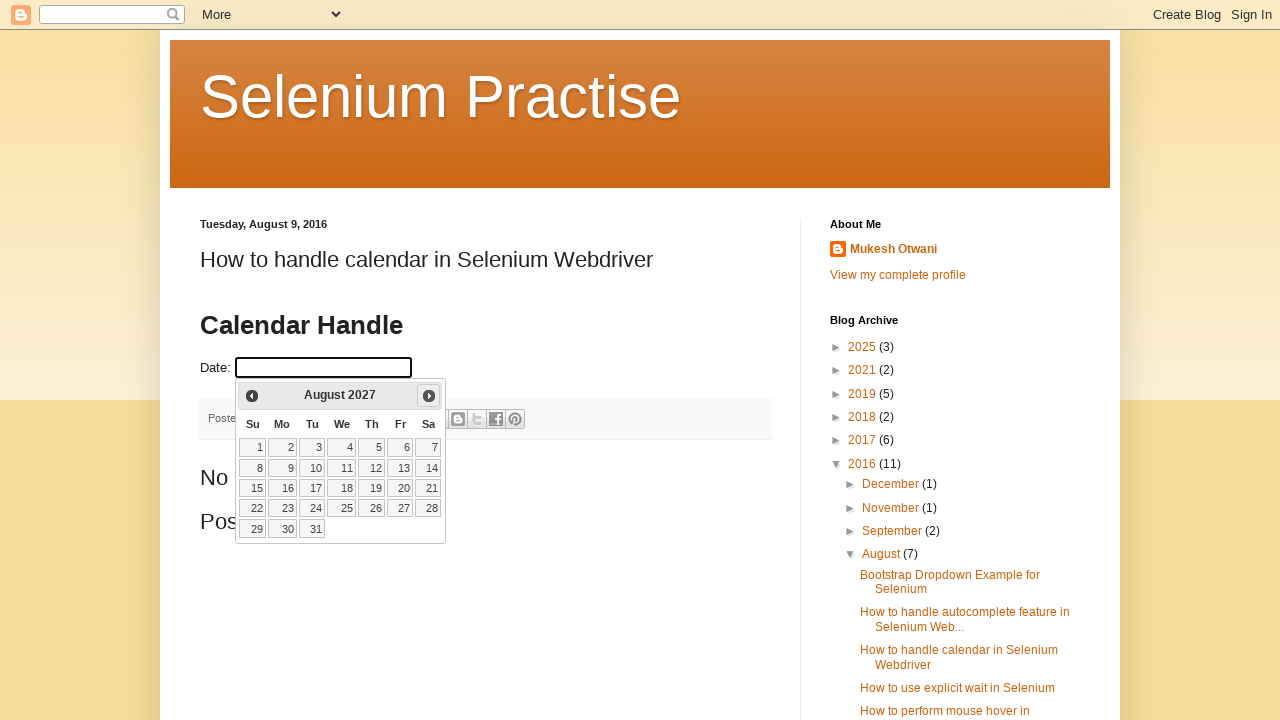

Retrieved updated month from datepicker
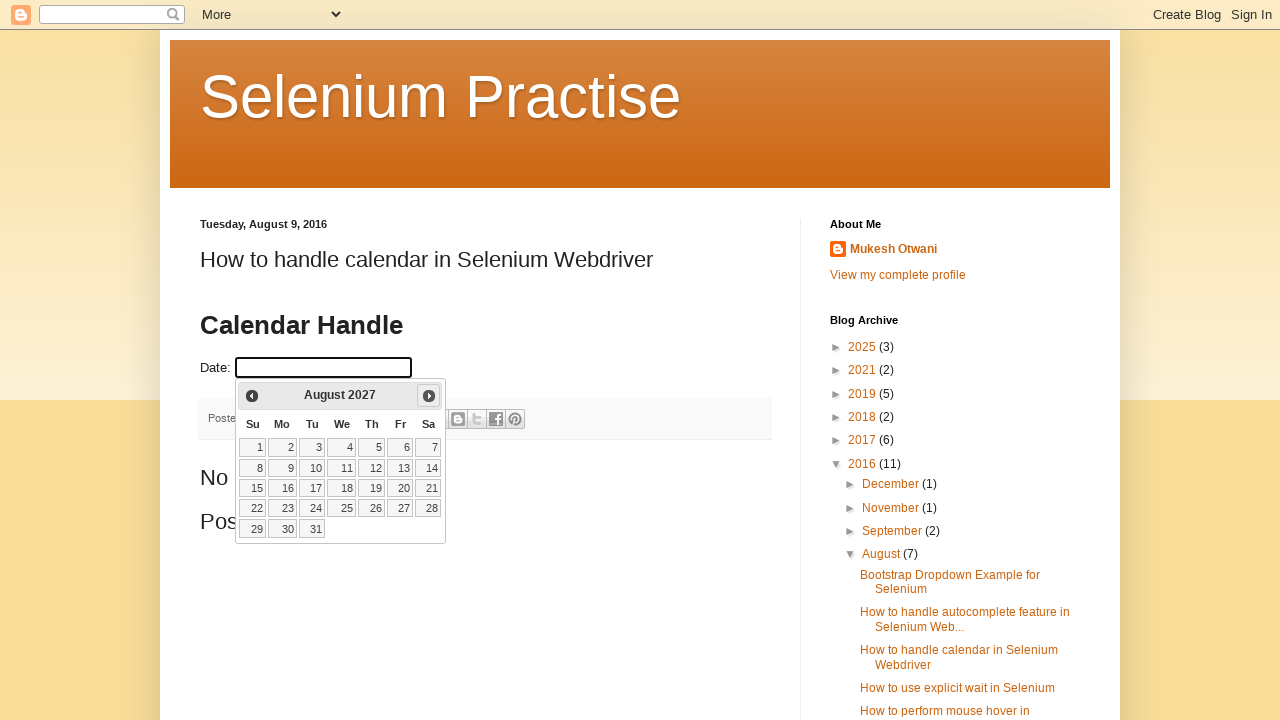

Retrieved updated year from datepicker
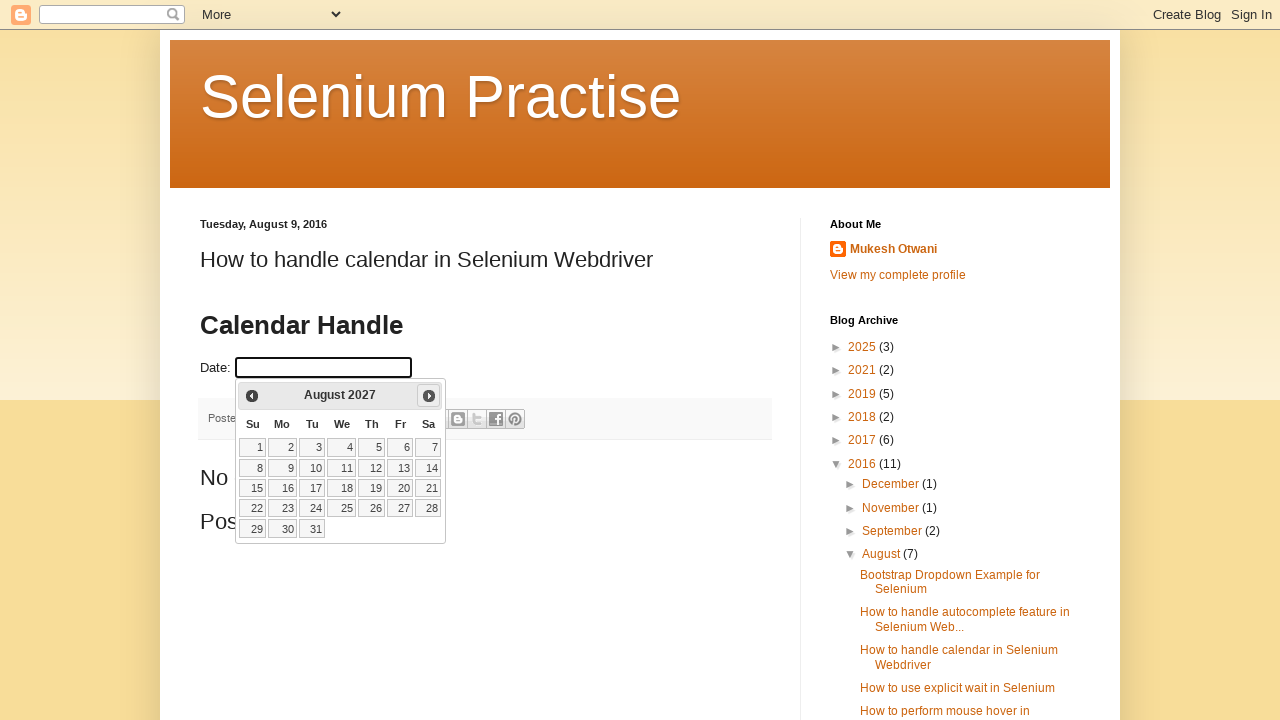

Clicked Next button to navigate forward in calendar at (429, 396) on xpath=//span[.='Next']
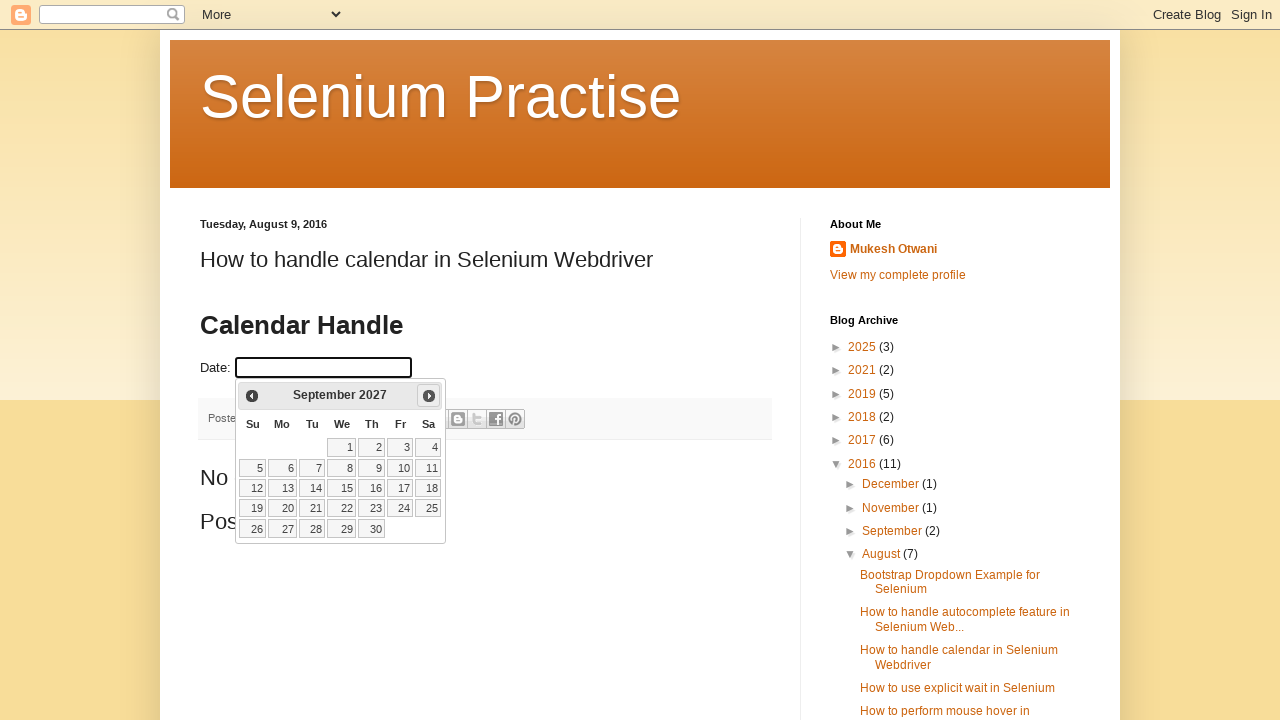

Retrieved updated month from datepicker
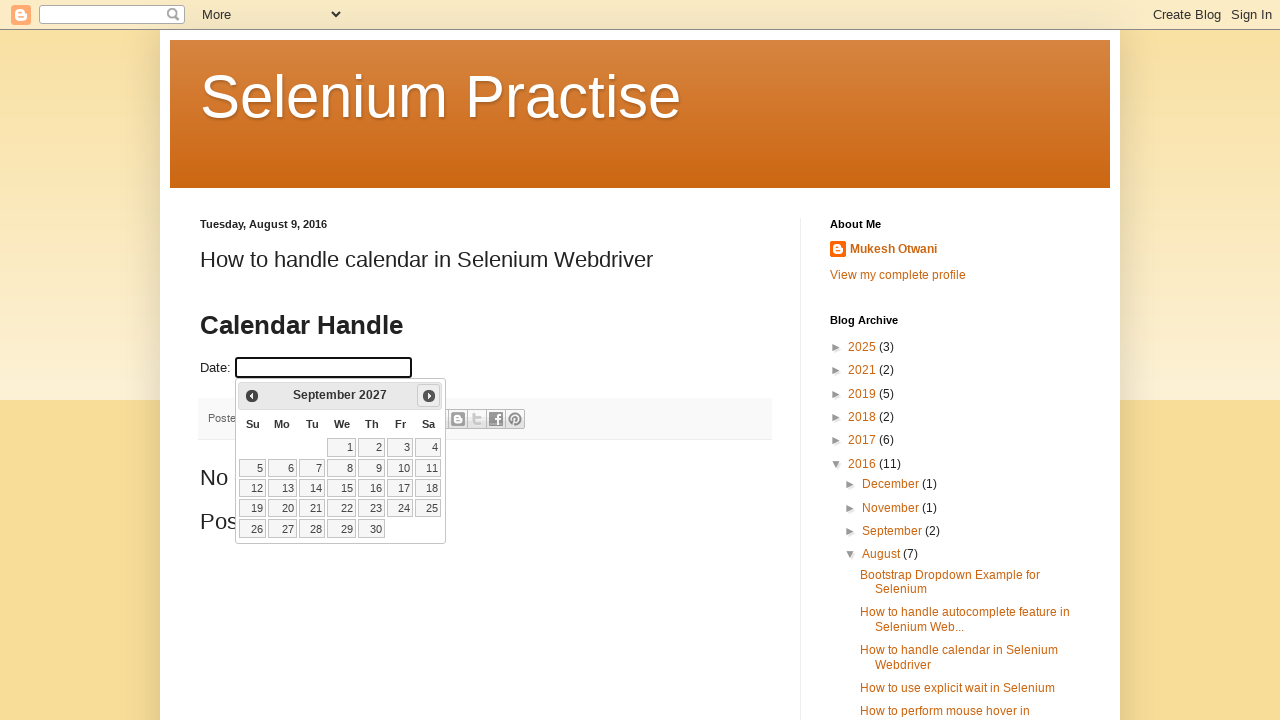

Retrieved updated year from datepicker
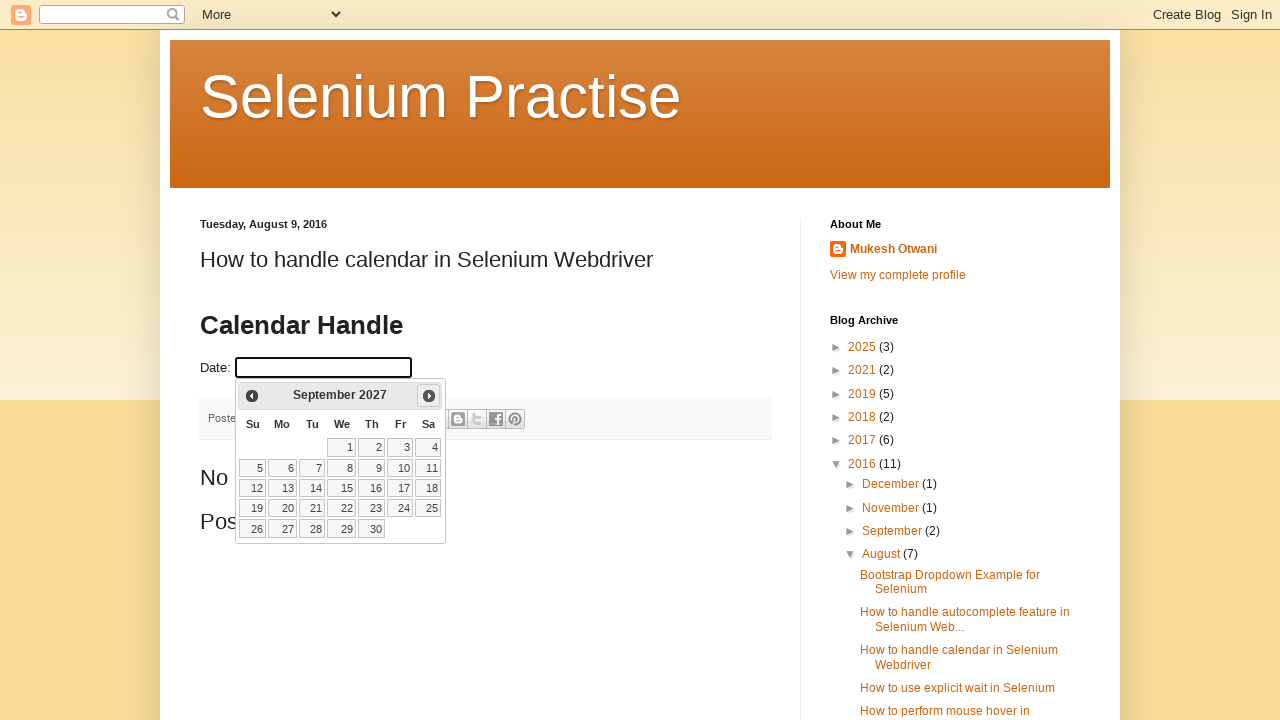

Clicked Next button to navigate forward in calendar at (429, 396) on xpath=//span[.='Next']
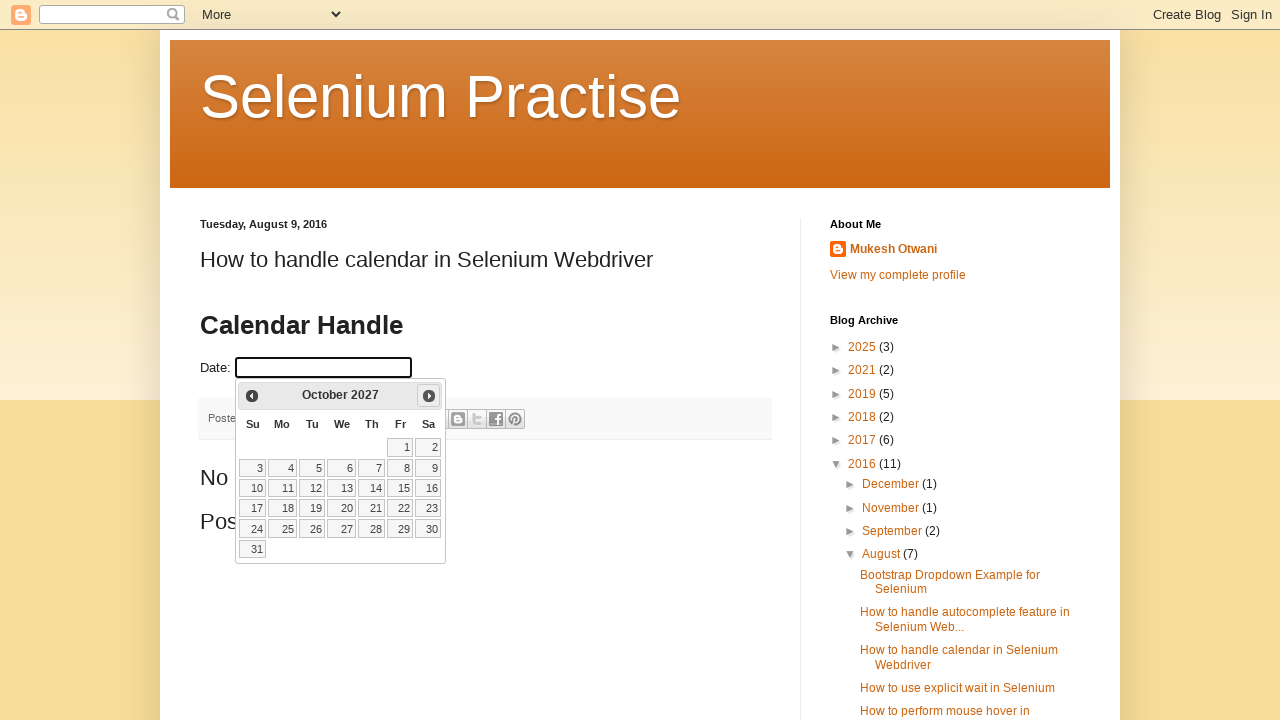

Retrieved updated month from datepicker
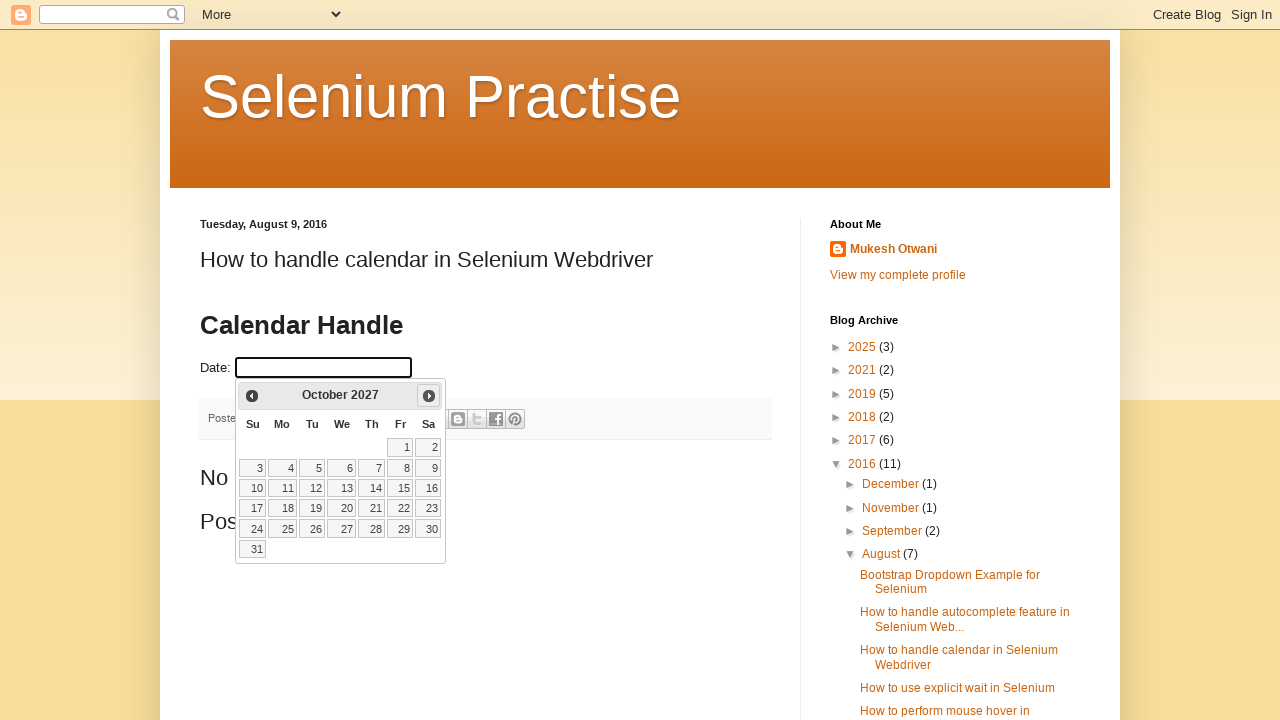

Retrieved updated year from datepicker
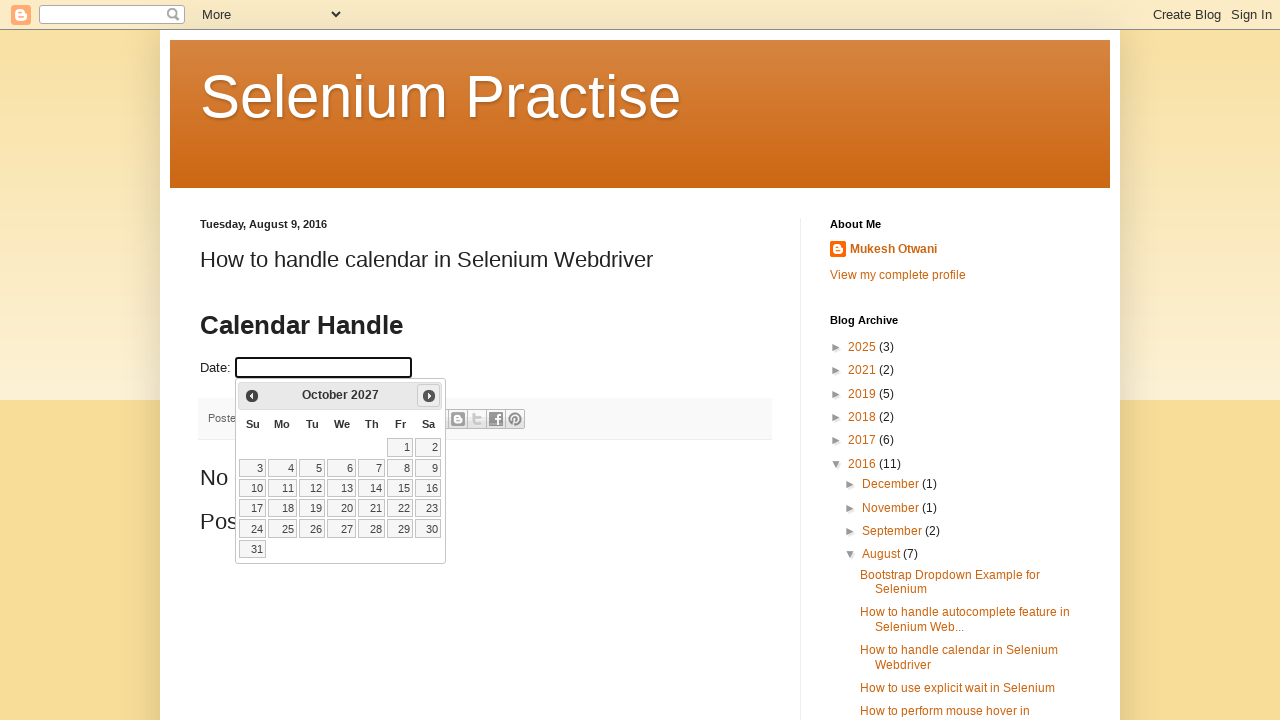

Clicked Next button to navigate forward in calendar at (429, 396) on xpath=//span[.='Next']
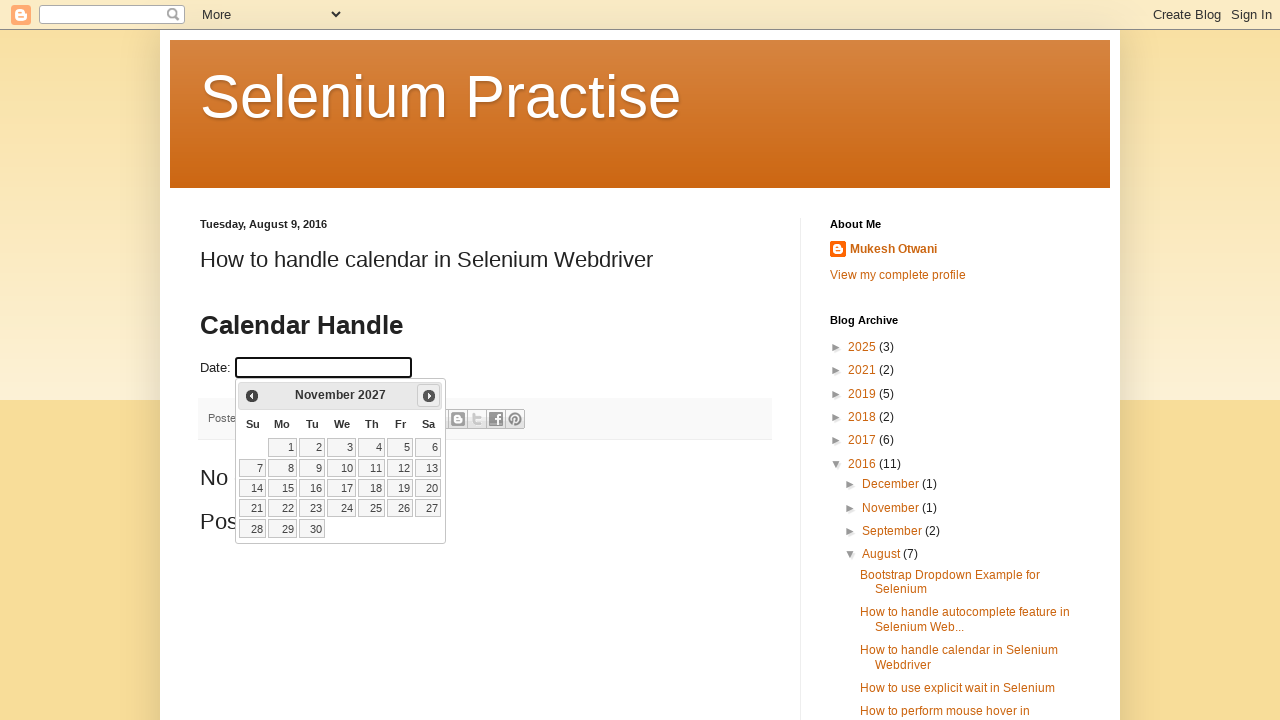

Retrieved updated month from datepicker
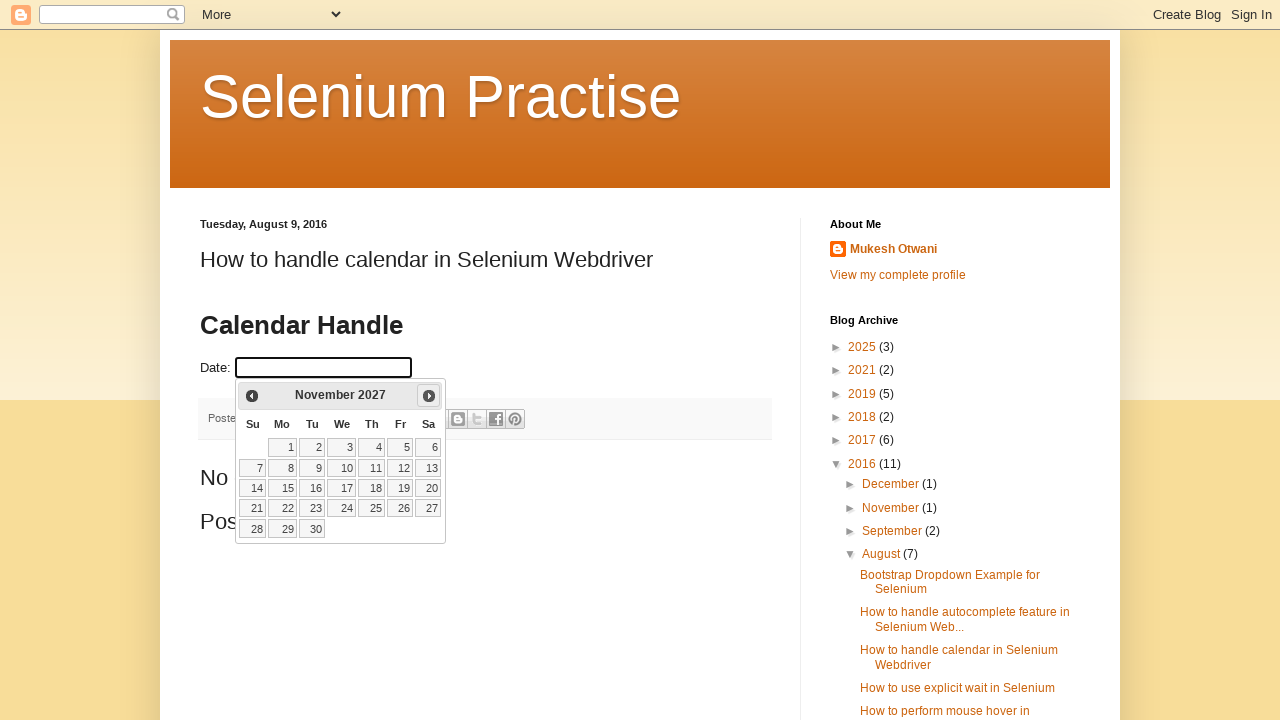

Retrieved updated year from datepicker
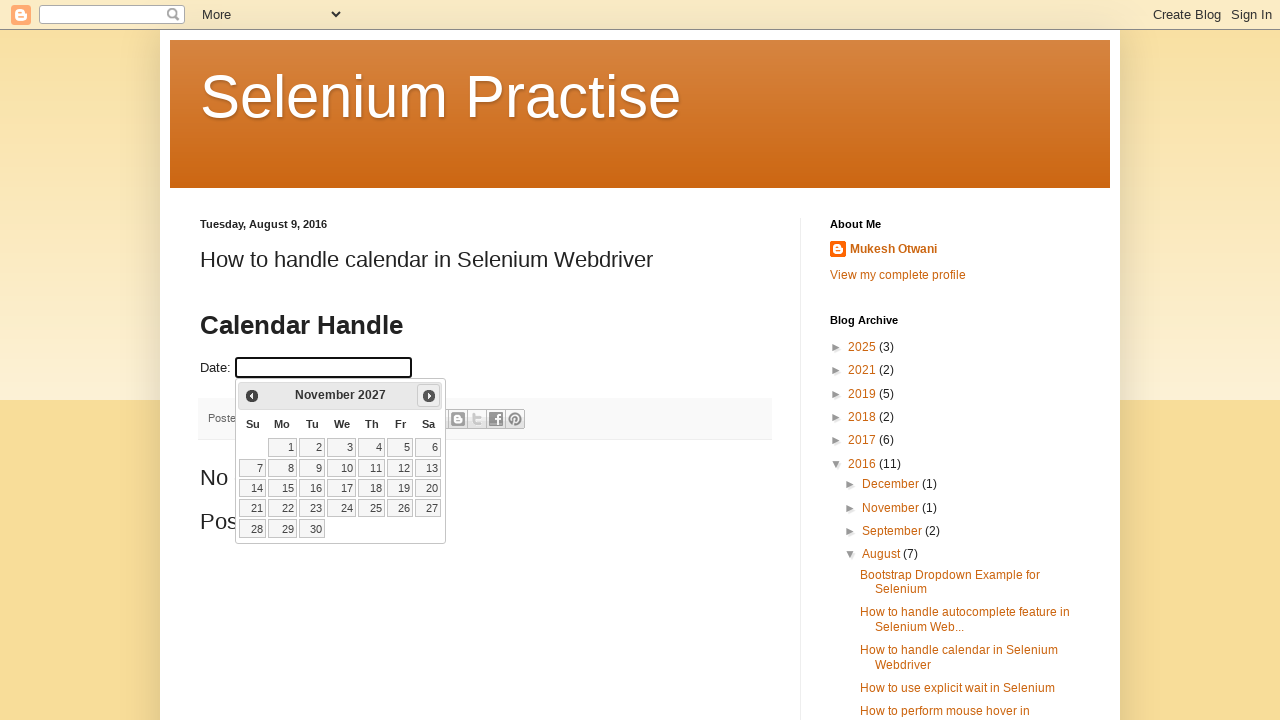

Clicked Next button to navigate forward in calendar at (429, 396) on xpath=//span[.='Next']
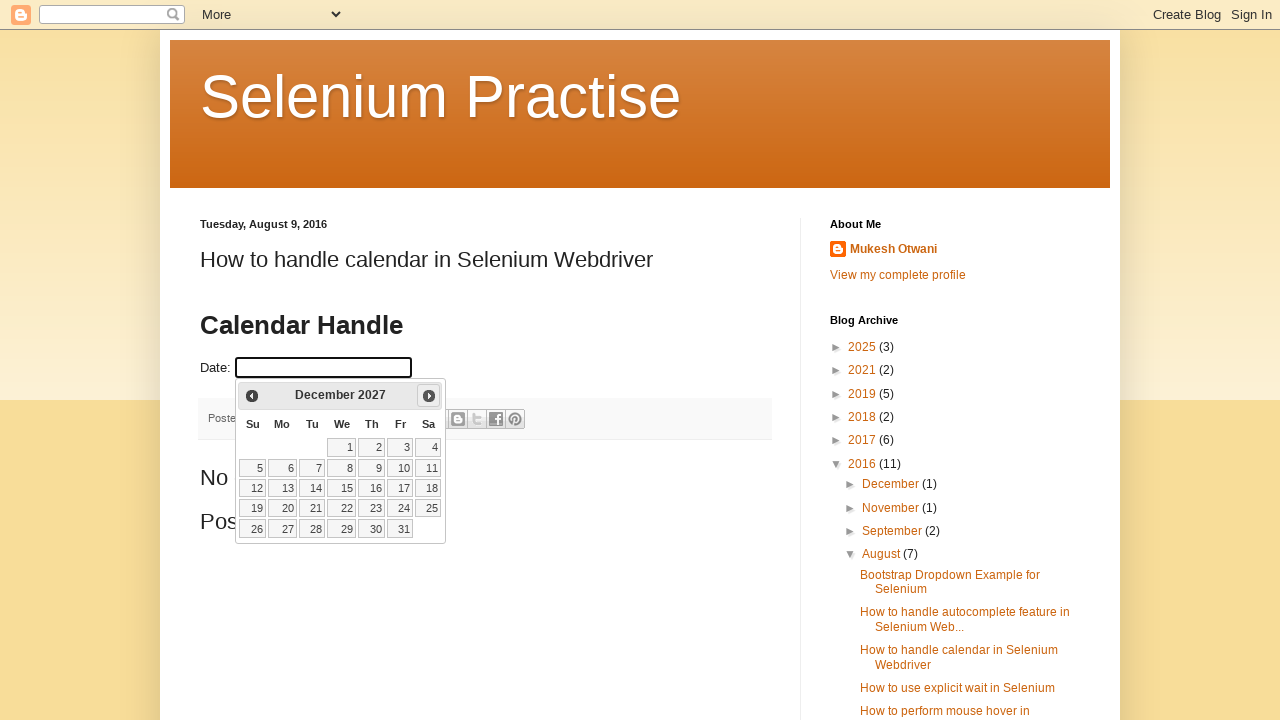

Retrieved updated month from datepicker
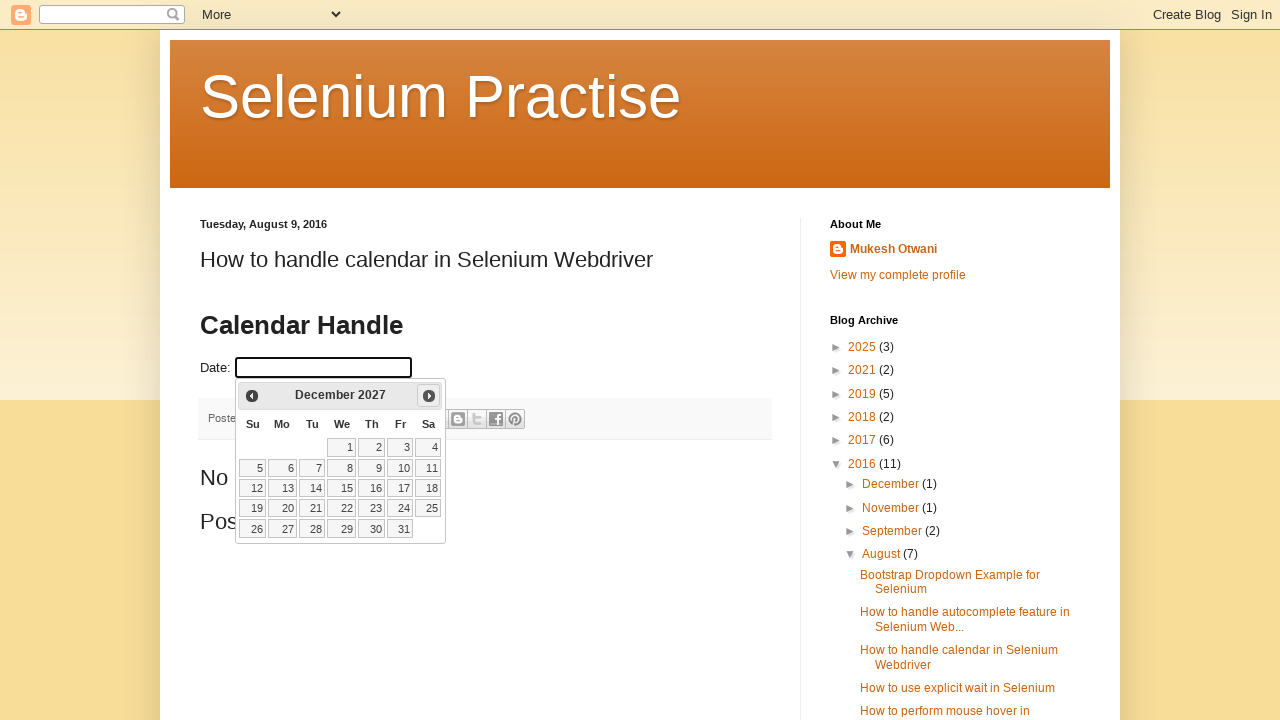

Retrieved updated year from datepicker
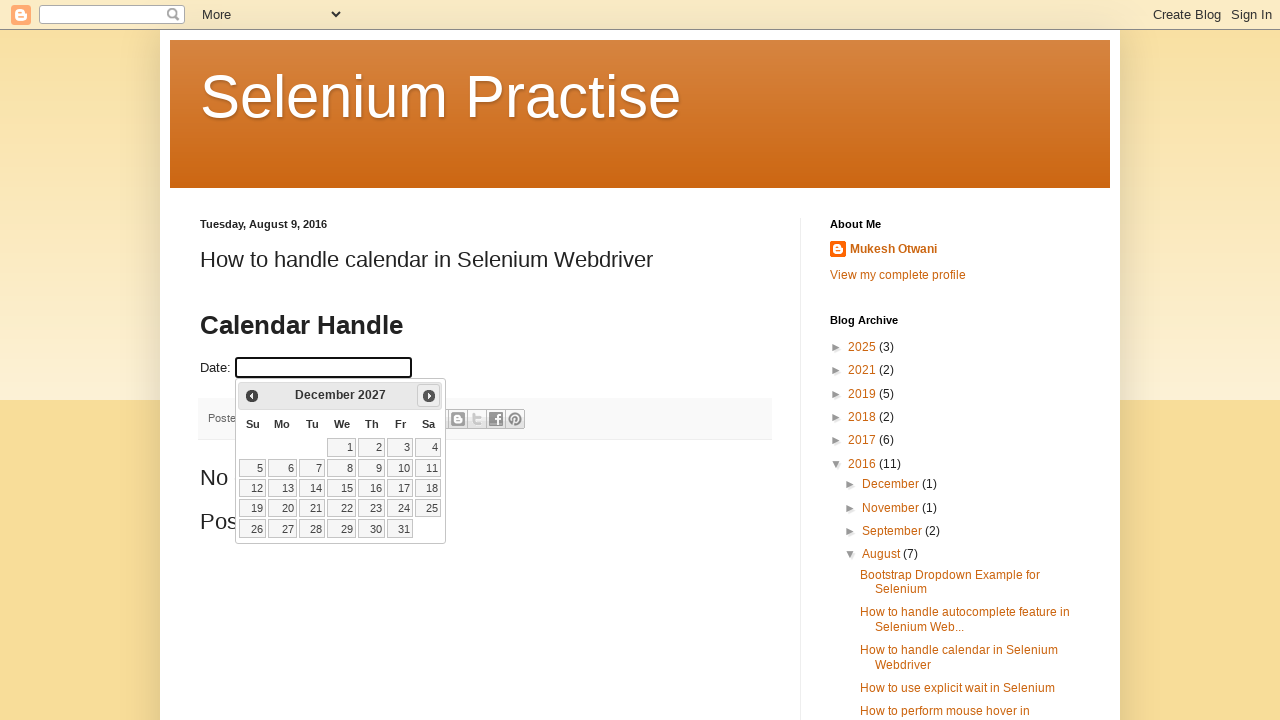

Clicked on date 27 to select December 27, 2027 at (282, 529) on xpath=//a[.='27']
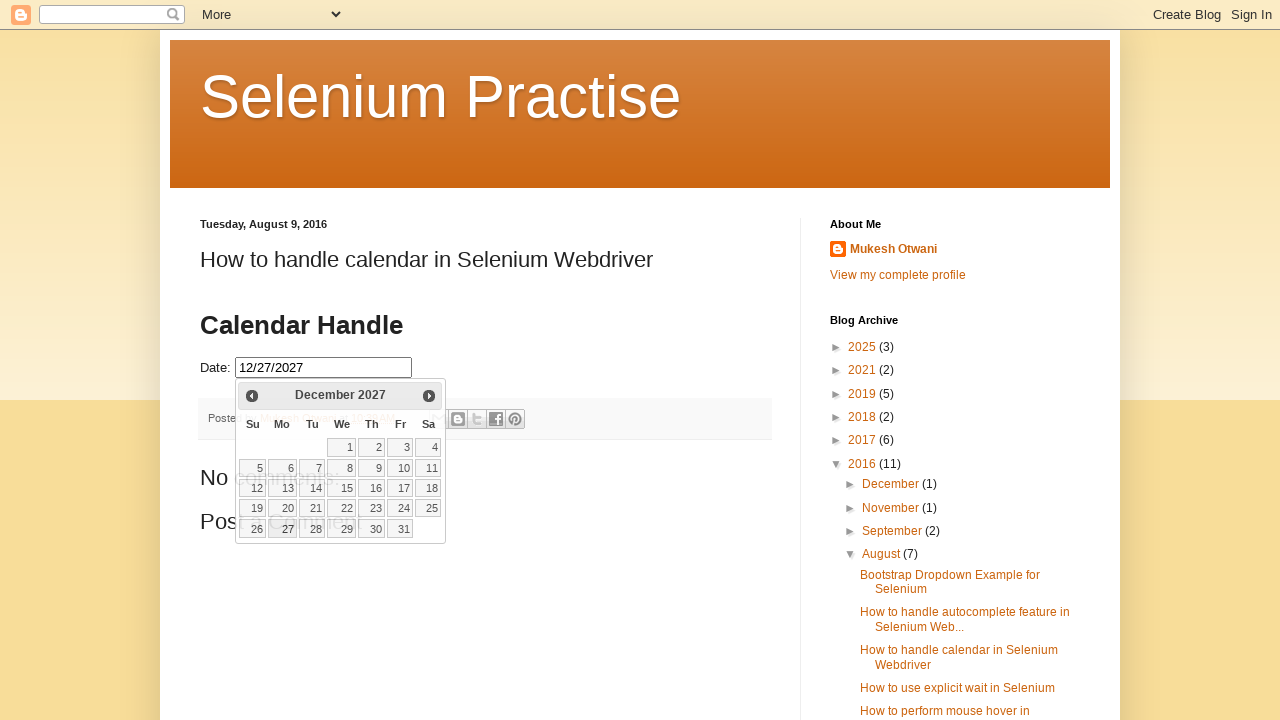

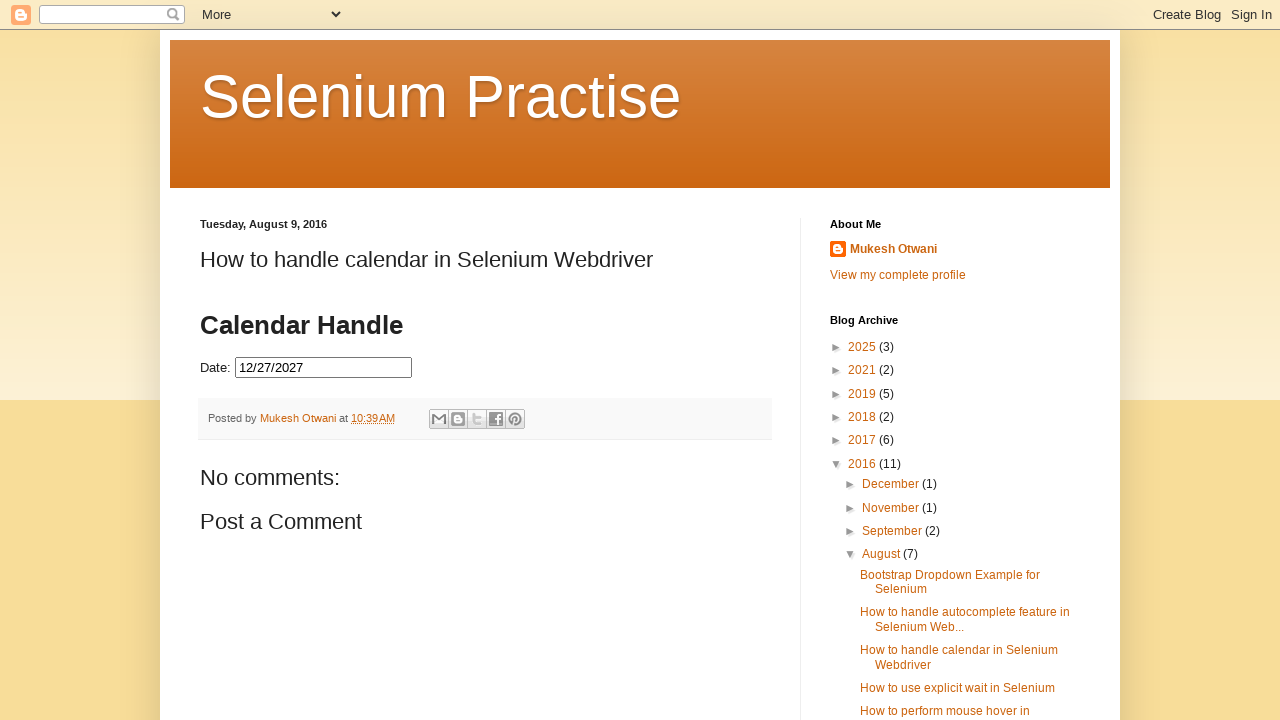